Automates filling out a Wenjuanxing (Chinese survey platform) form by detecting question types and selecting answers based on configured probability distributions, then submitting the form.

Starting URL: https://www.wjx.cn/vm/OM6GYNV.aspx#

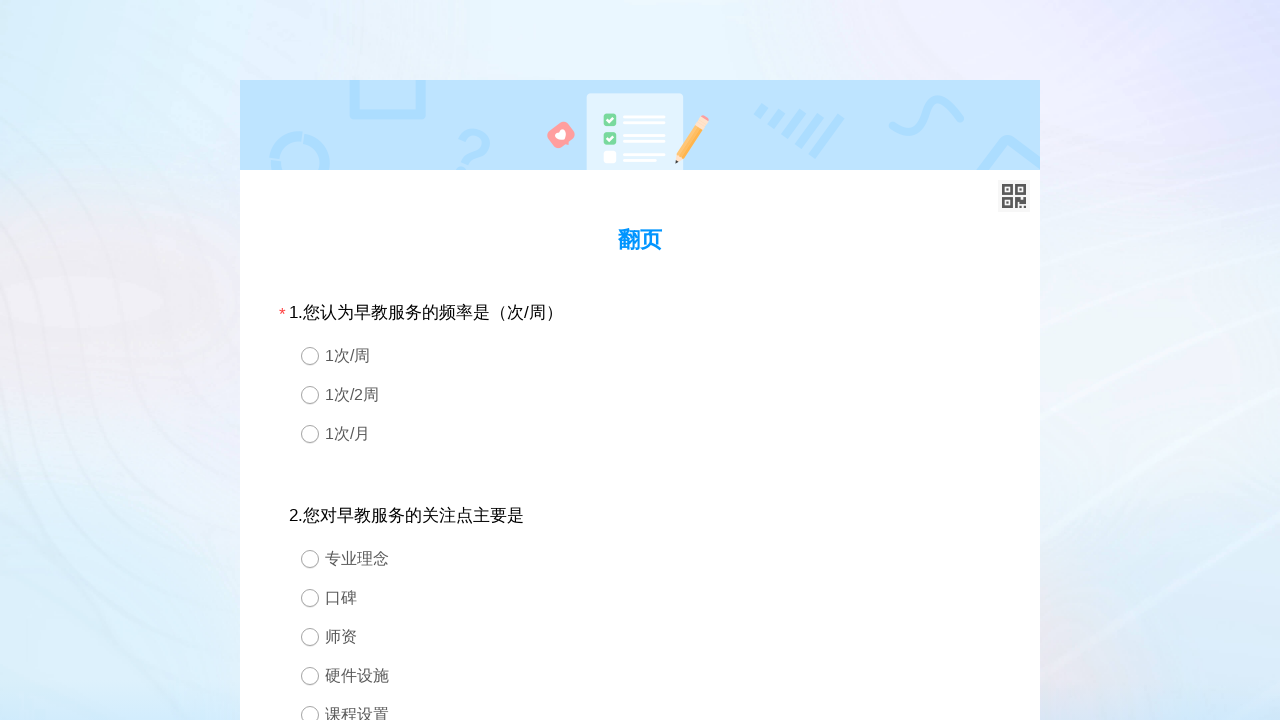

Survey form loaded - #divQuestion selector found
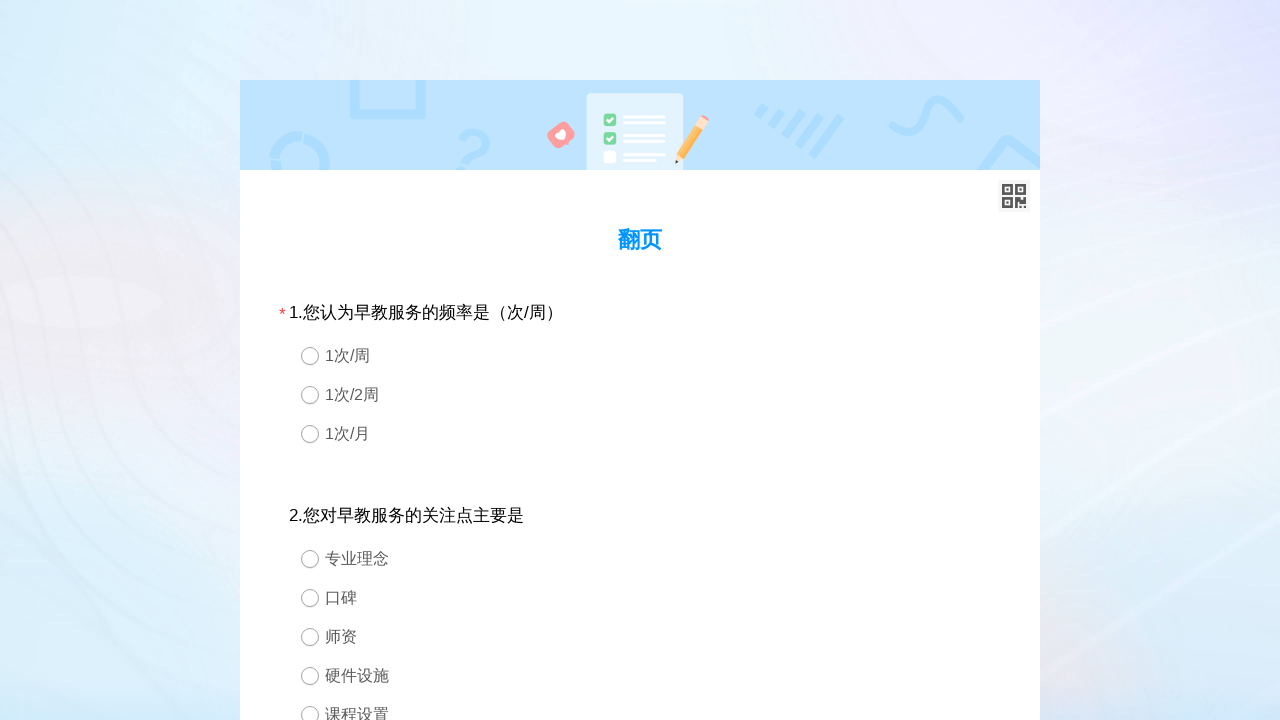

Detected 4 fieldsets/pages in survey
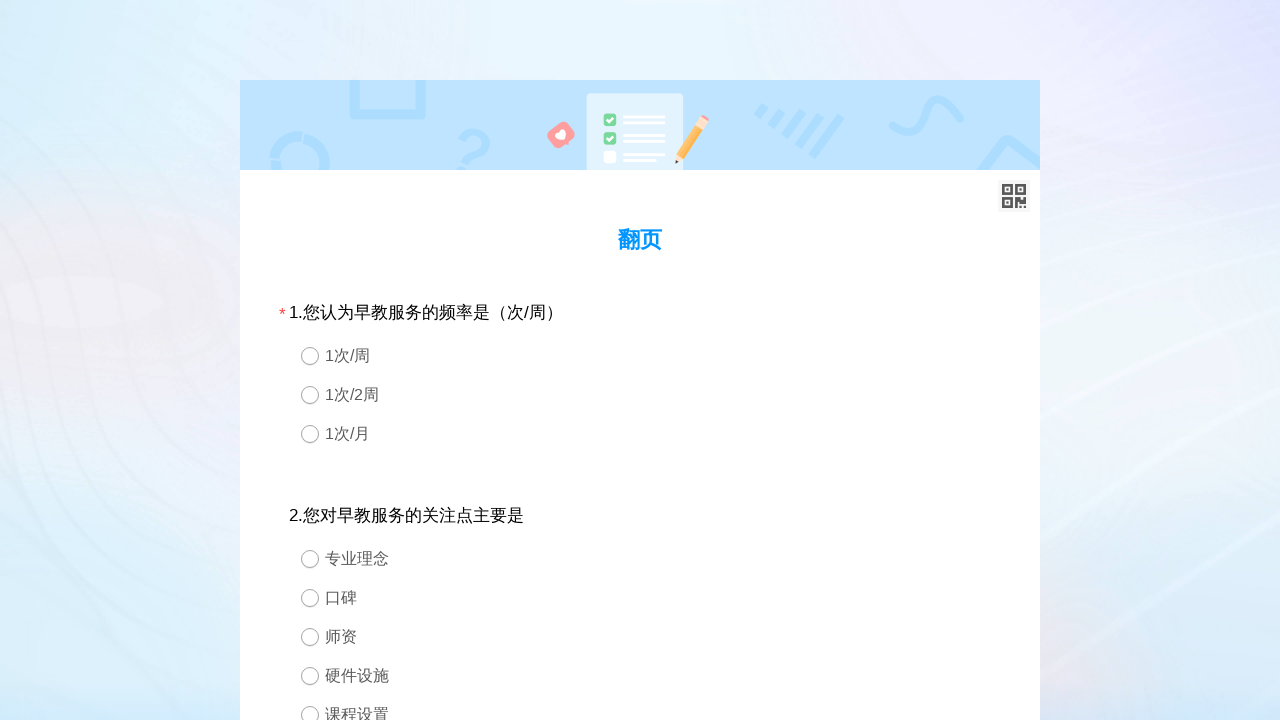

Retrieved 3 questions from page 1
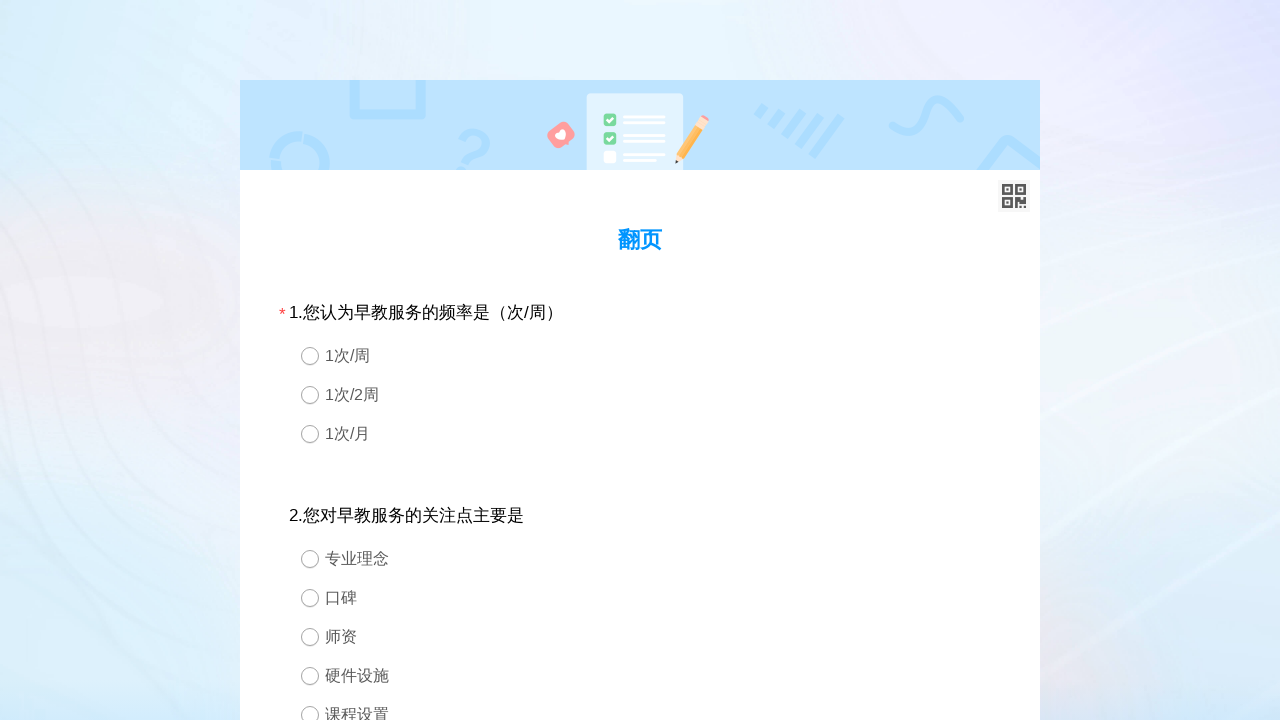

Processing question 1 with type 3
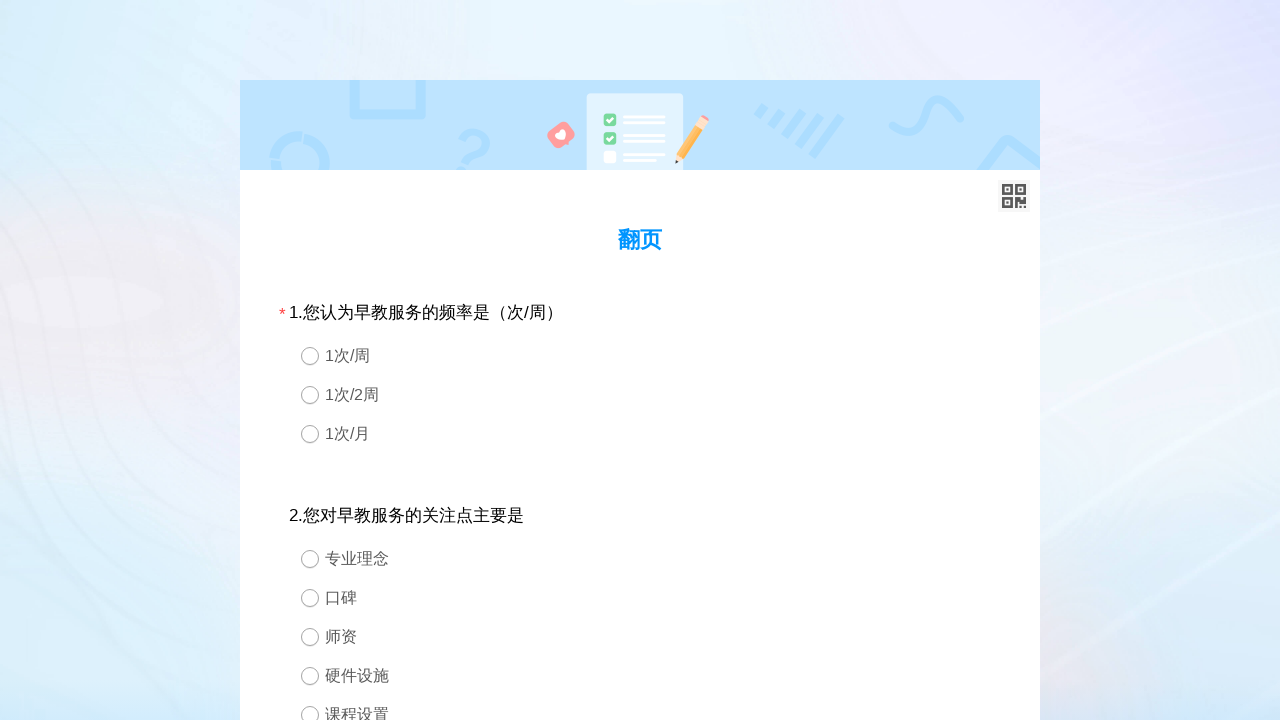

Selected option 3 for single-choice question 1 at (640, 434) on #div1 > div.ui-controlgroup > div:nth-child(3)
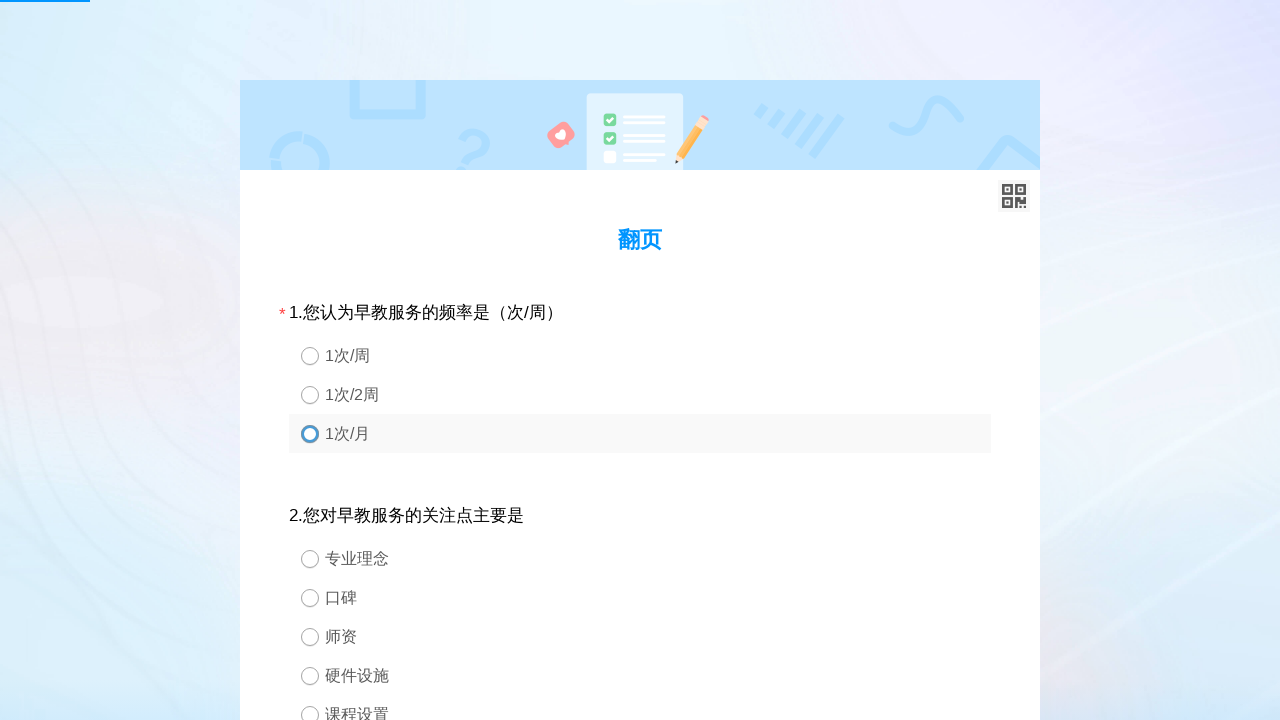

Processing question 2 with type 3
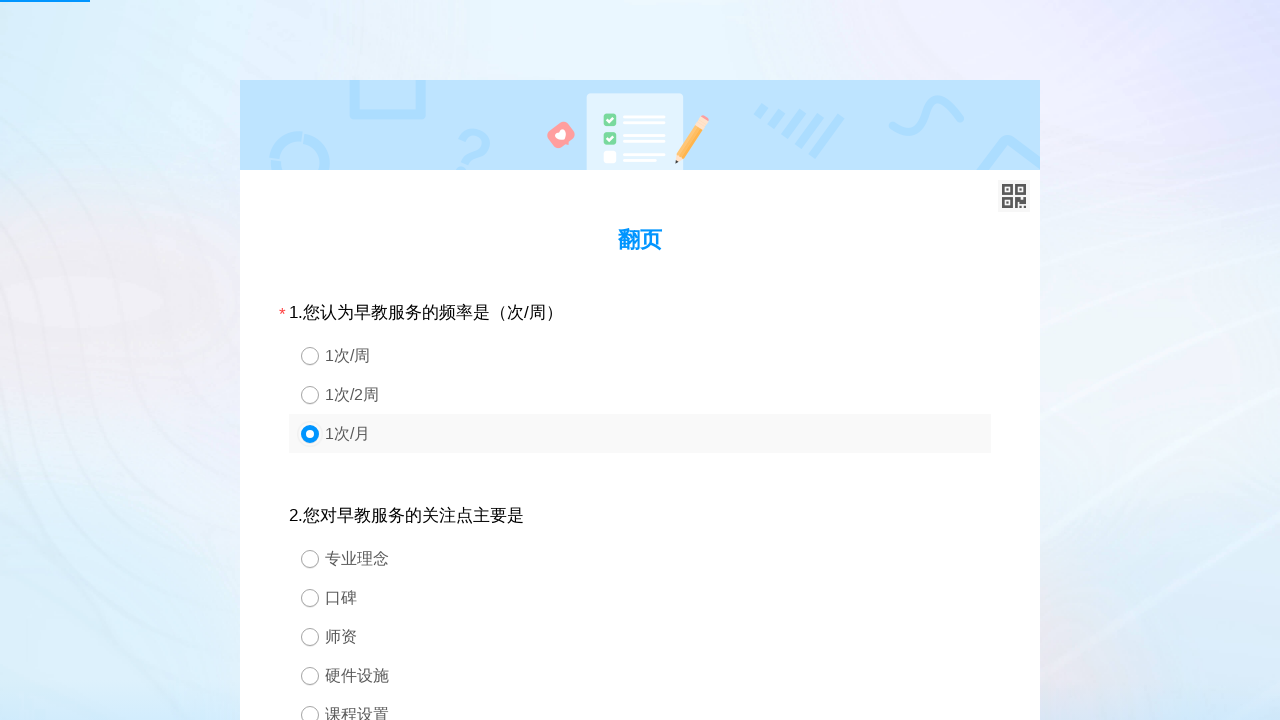

Selected option 6 for single-choice question 2 at (640, 360) on #div2 > div.ui-controlgroup > div:nth-child(6)
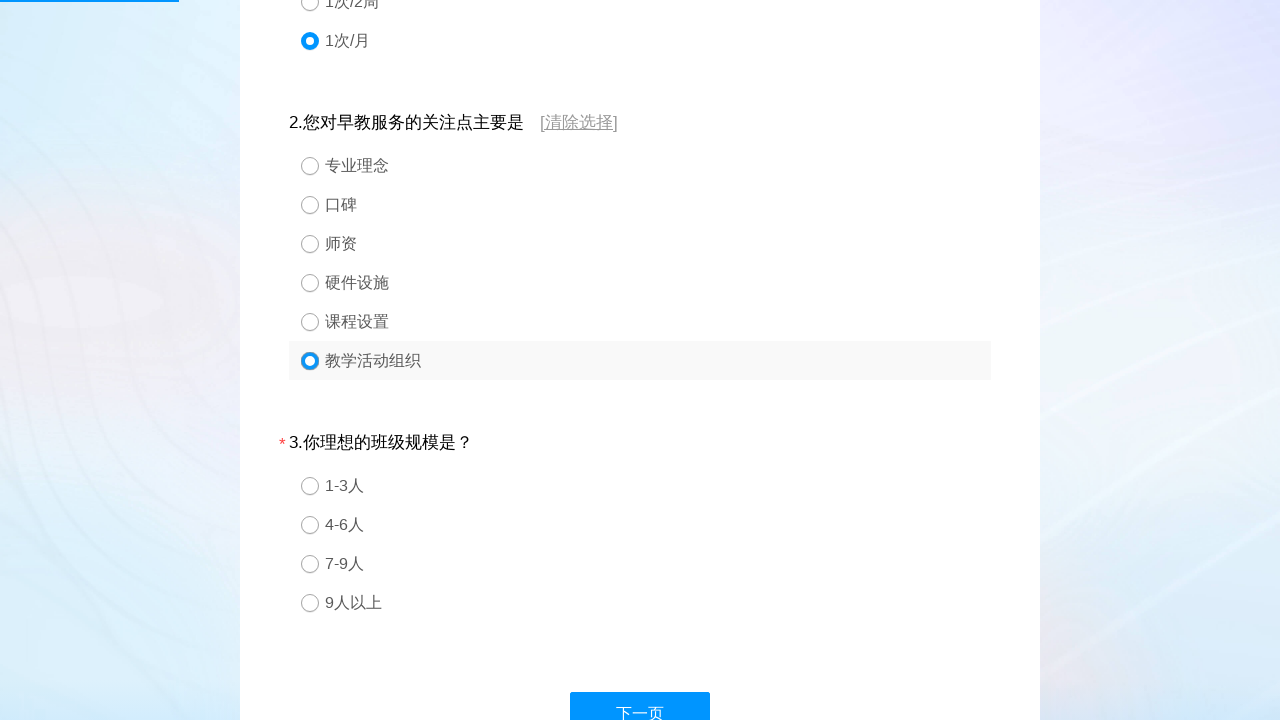

Processing question 3 with type 3
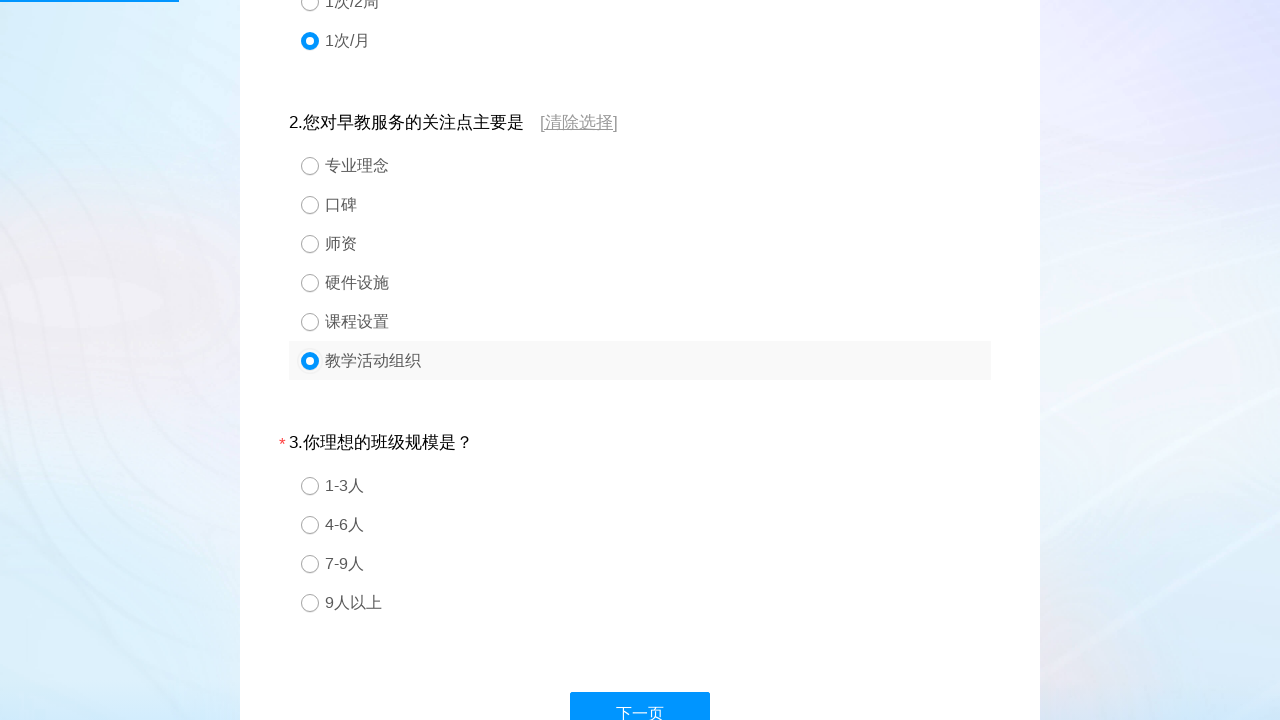

Selected option 1 for single-choice question 3 at (640, 486) on #div3 > div.ui-controlgroup > div:nth-child(1)
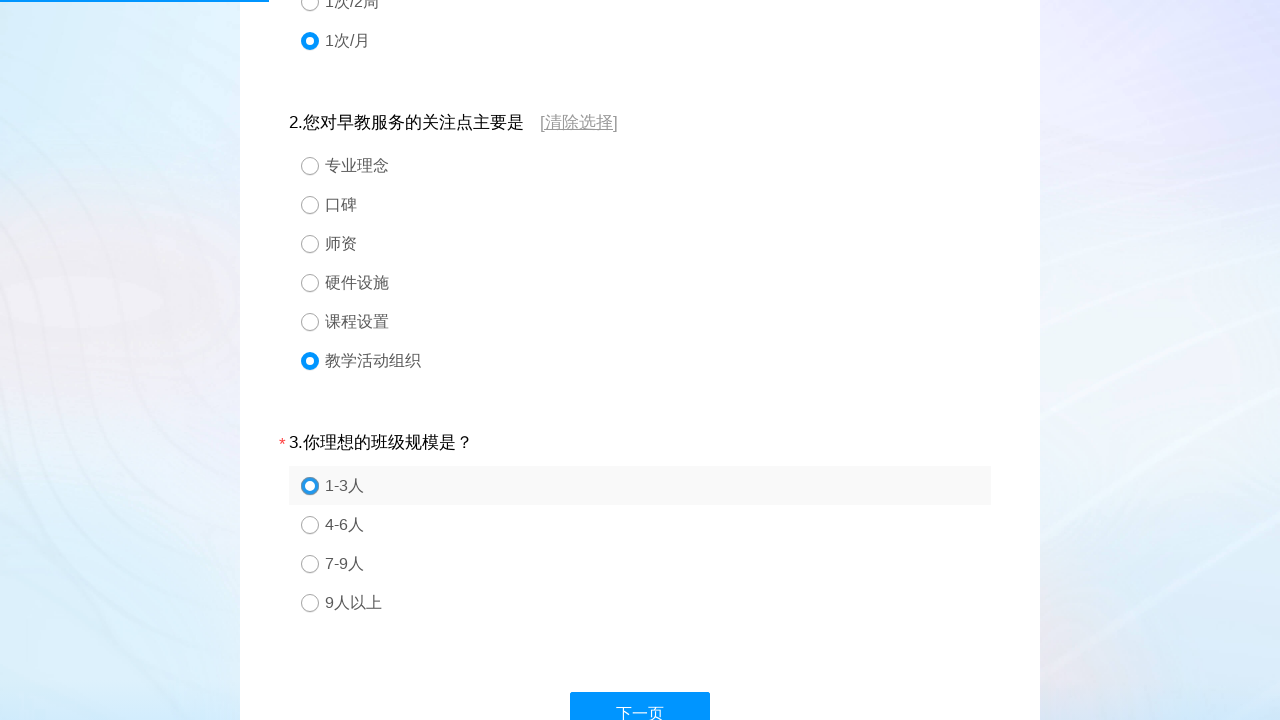

Waited 500ms after processing page 1
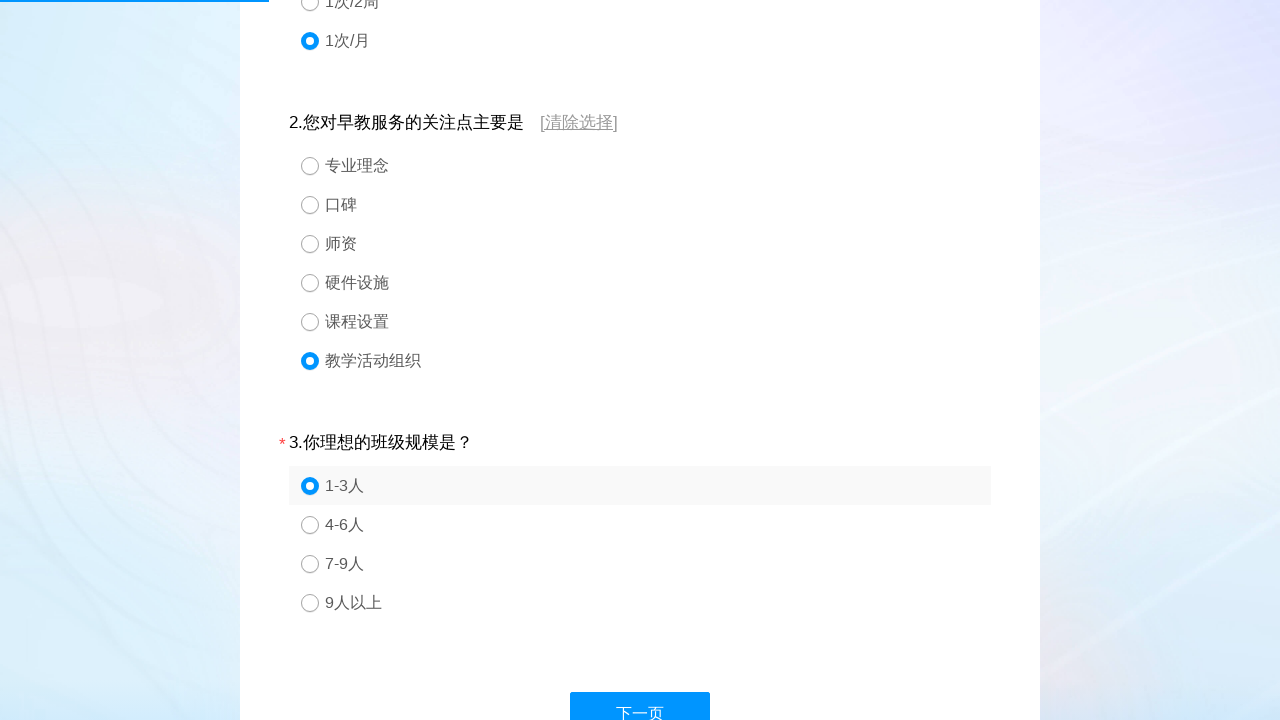

Clicked next button to proceed to page 2 at (640, 698) on #divNext
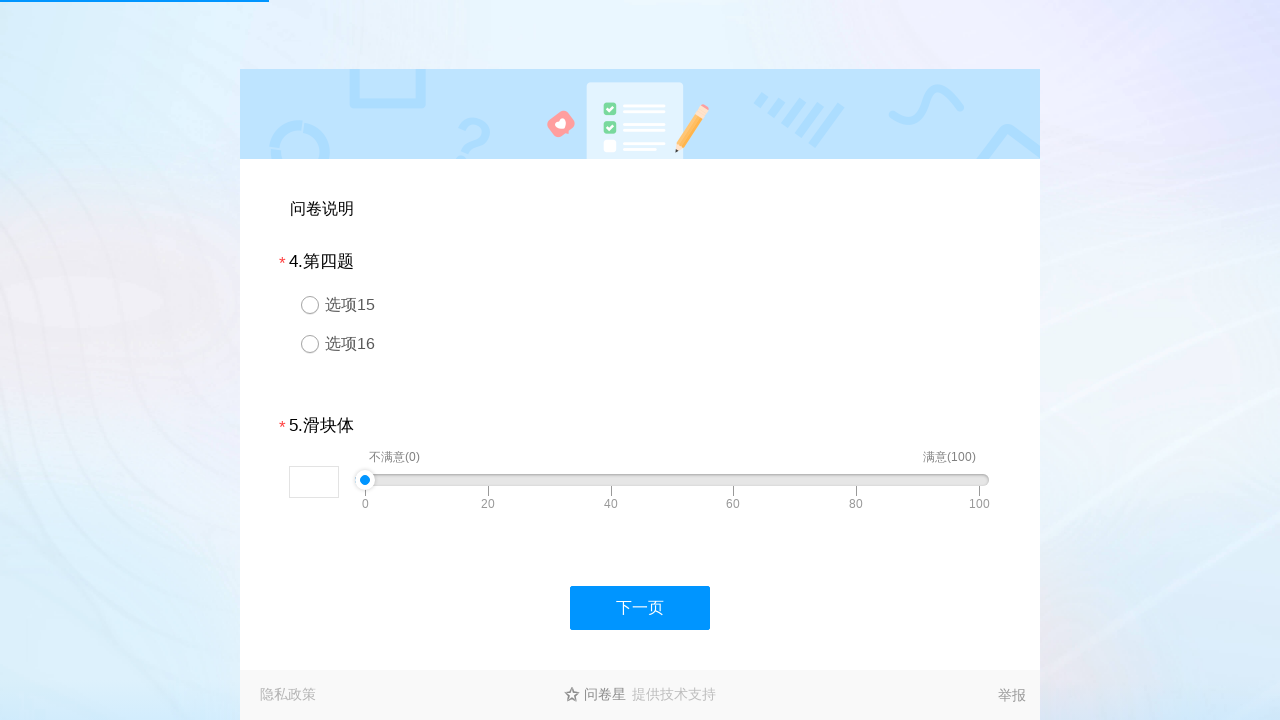

Waited 500ms for next page to load
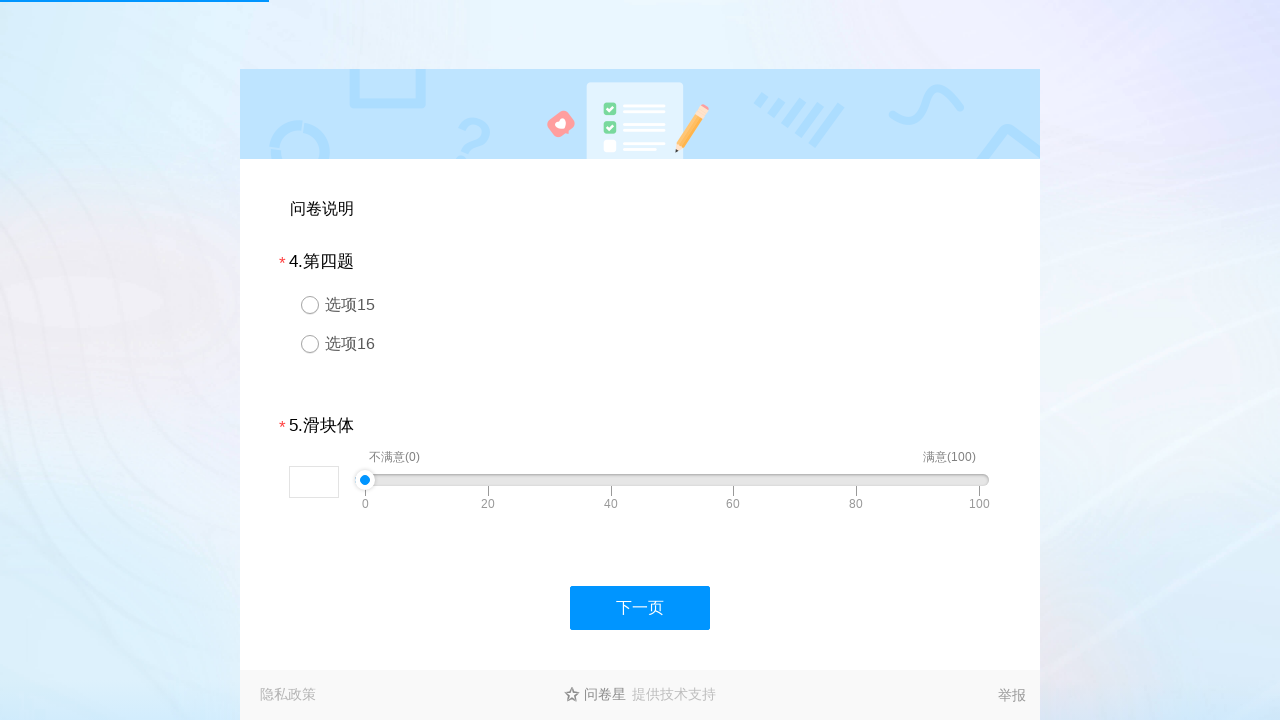

Retrieved 3 questions from page 2
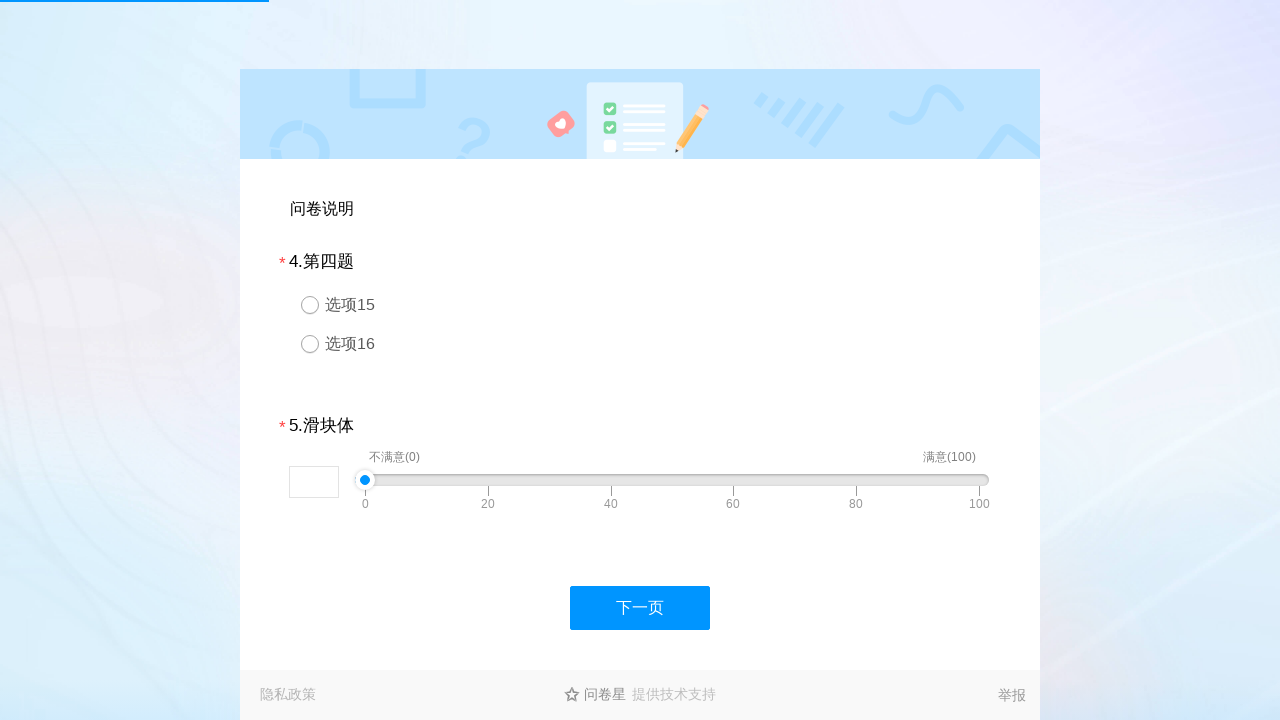

Processing question 4 with type 3
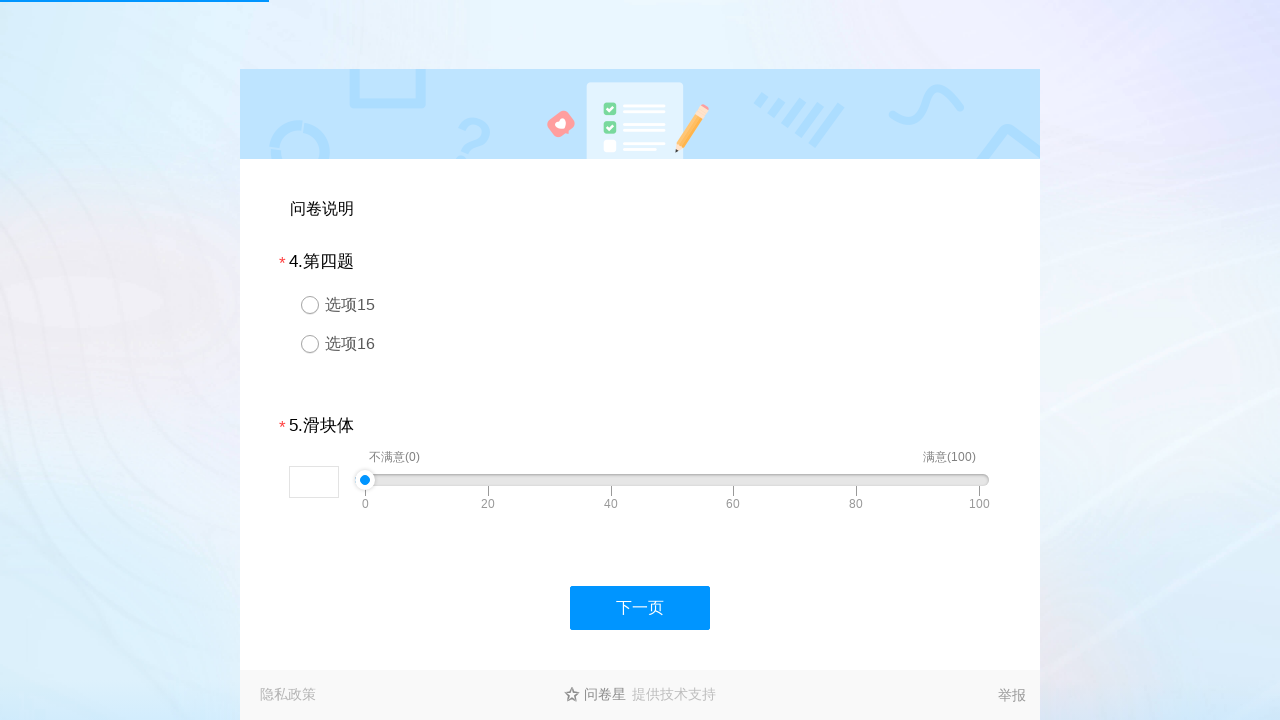

Selected option 1 for single-choice question 4 at (640, 305) on #div4 > div.ui-controlgroup > div:nth-child(1)
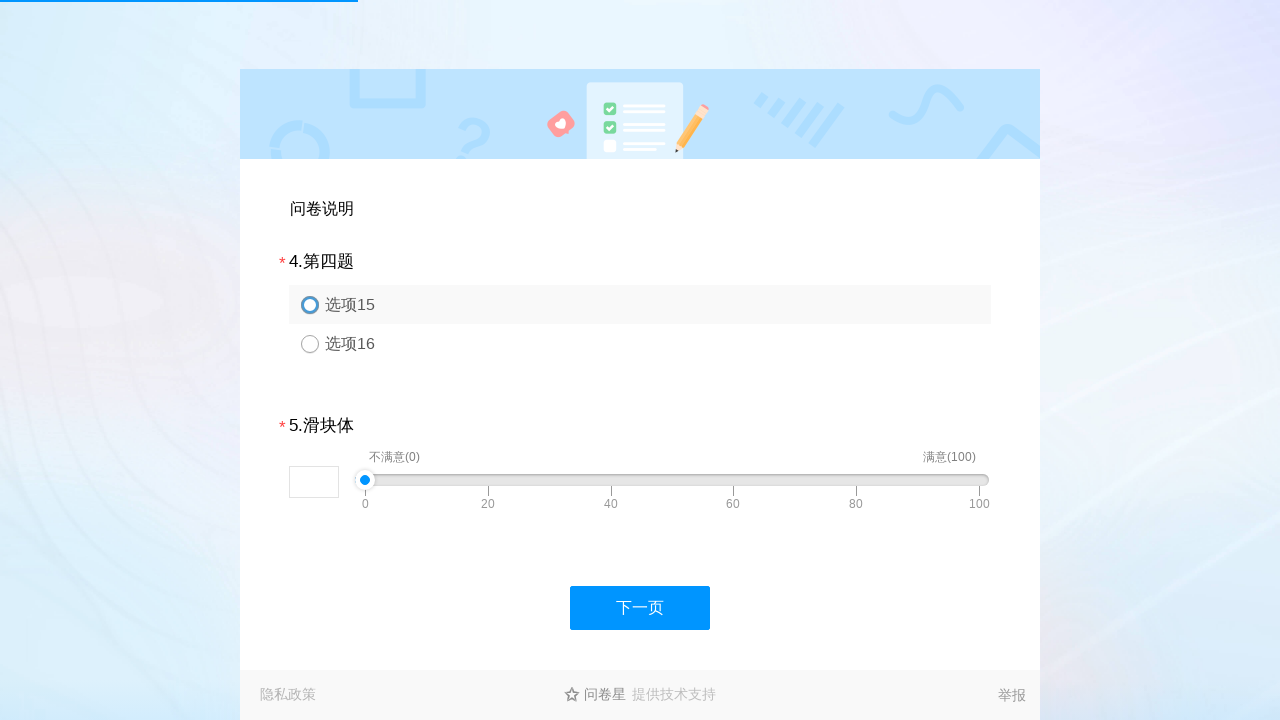

Processing question 5 with type 8
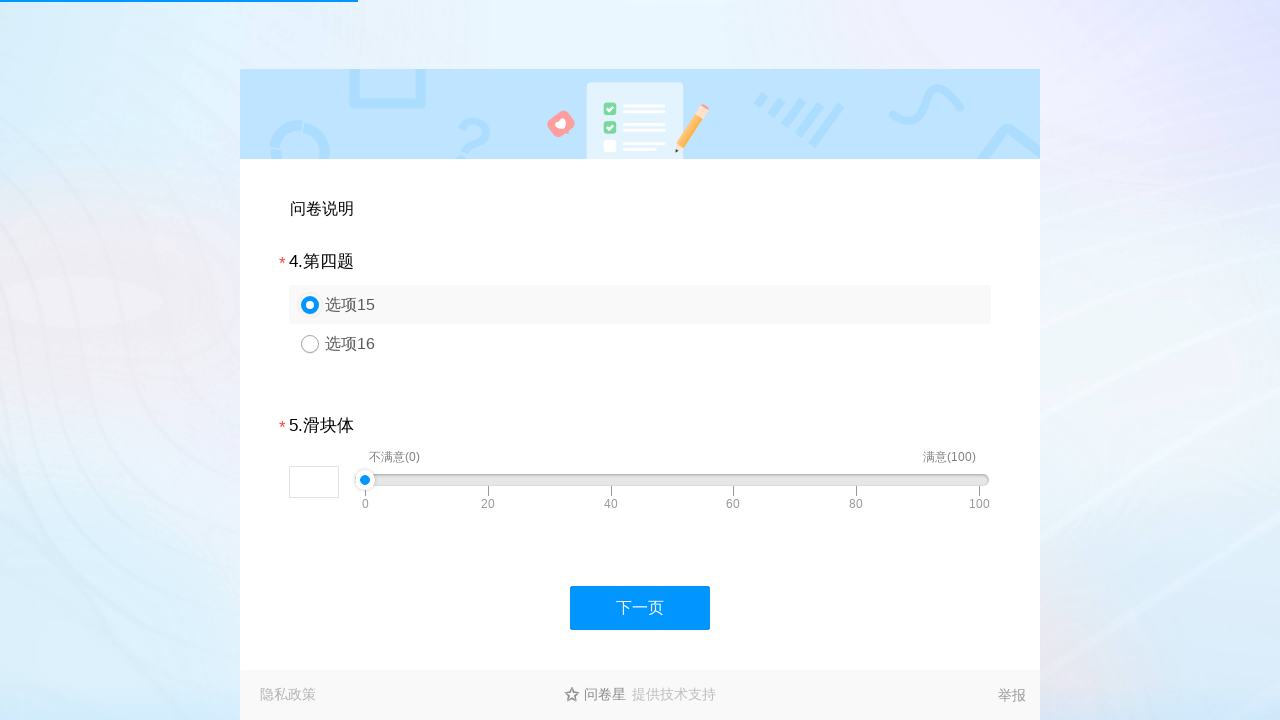

Set slider value to 50 for question 5 on #q5
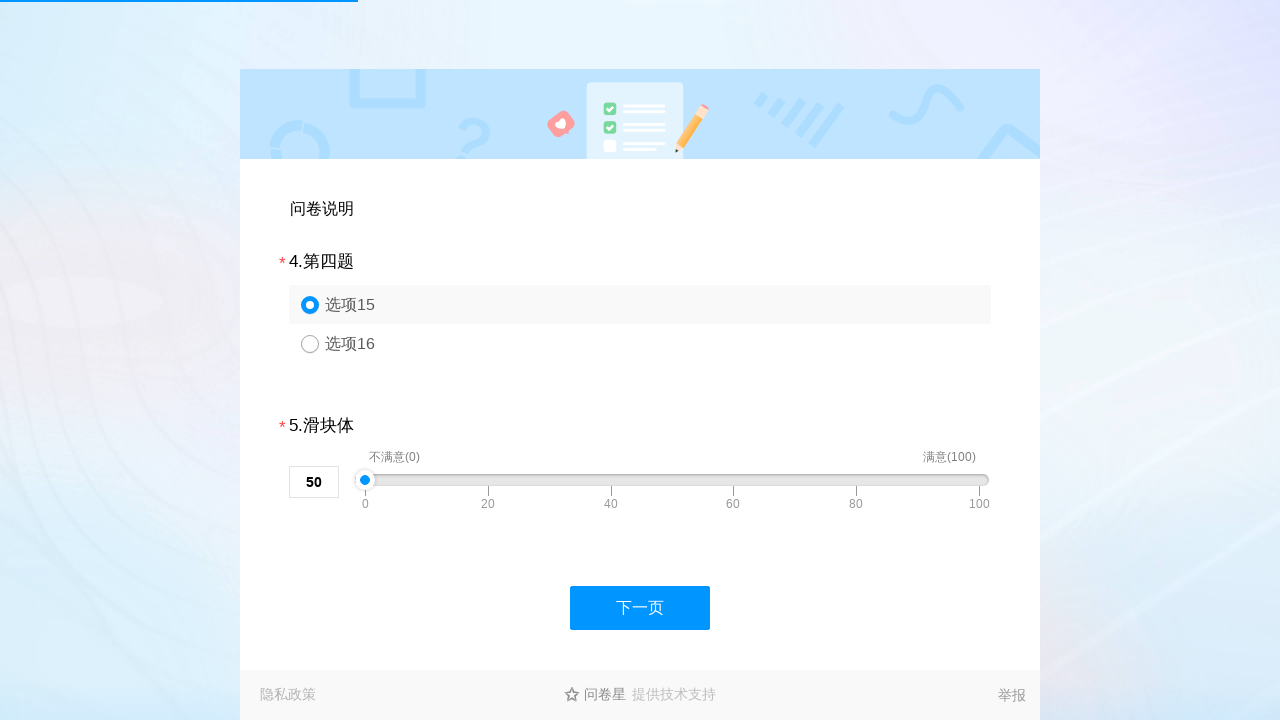

Waited 500ms after processing page 2
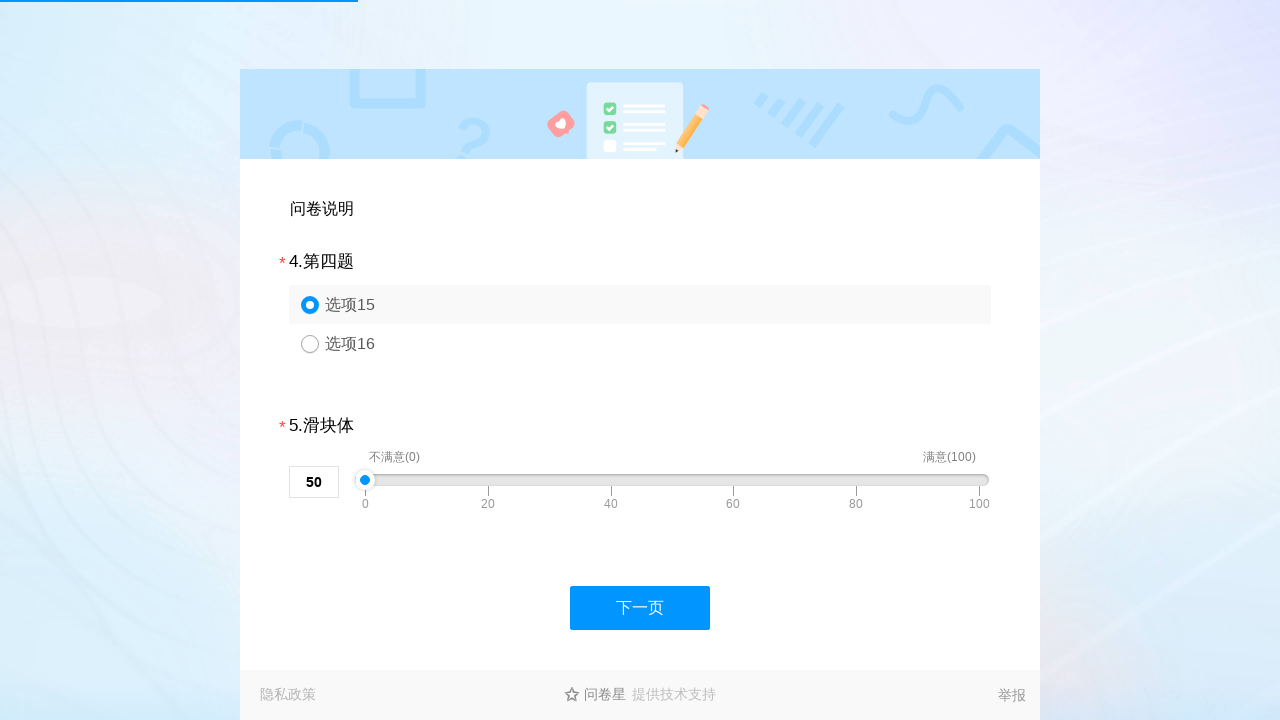

Clicked next button to proceed to page 3 at (640, 608) on #divNext
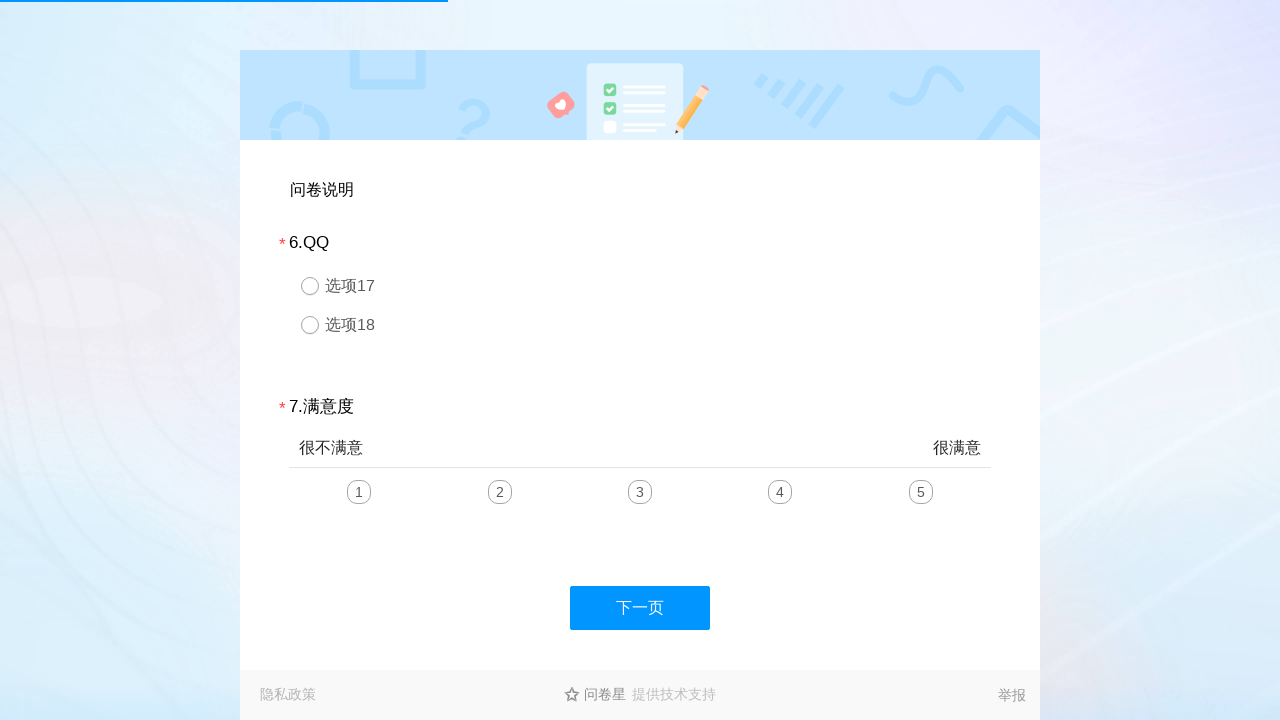

Waited 500ms for next page to load
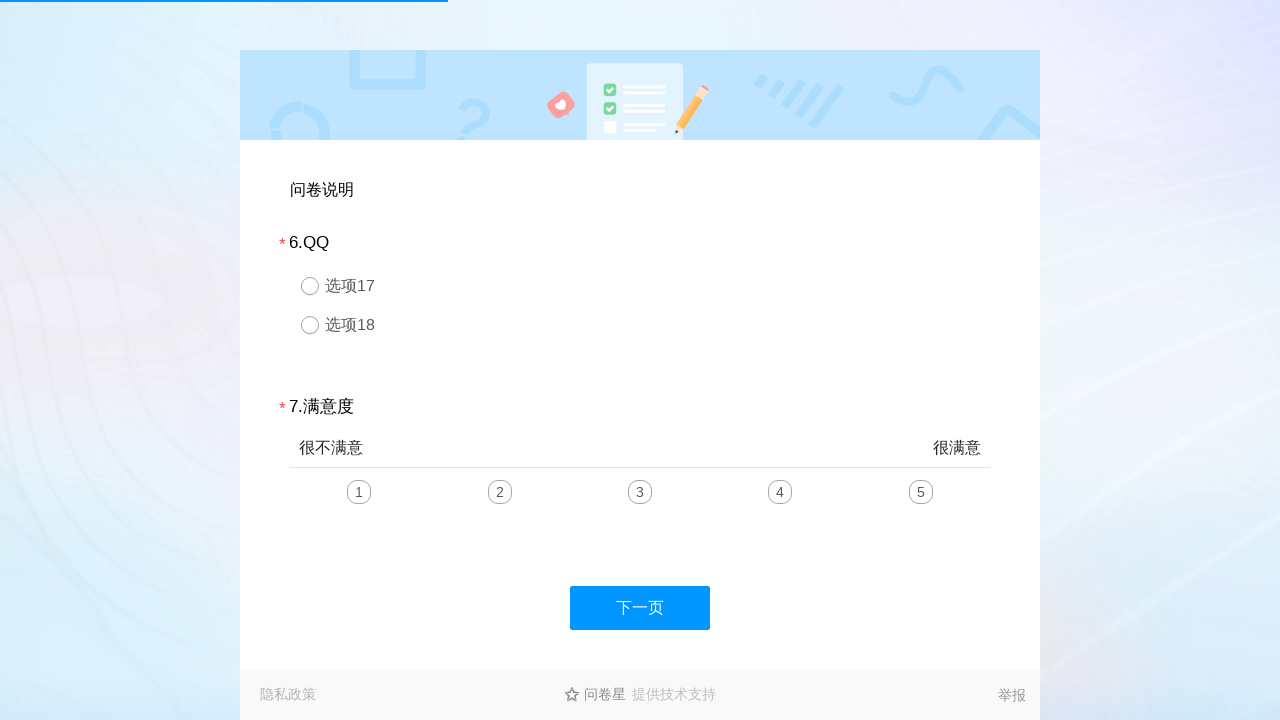

Retrieved 3 questions from page 3
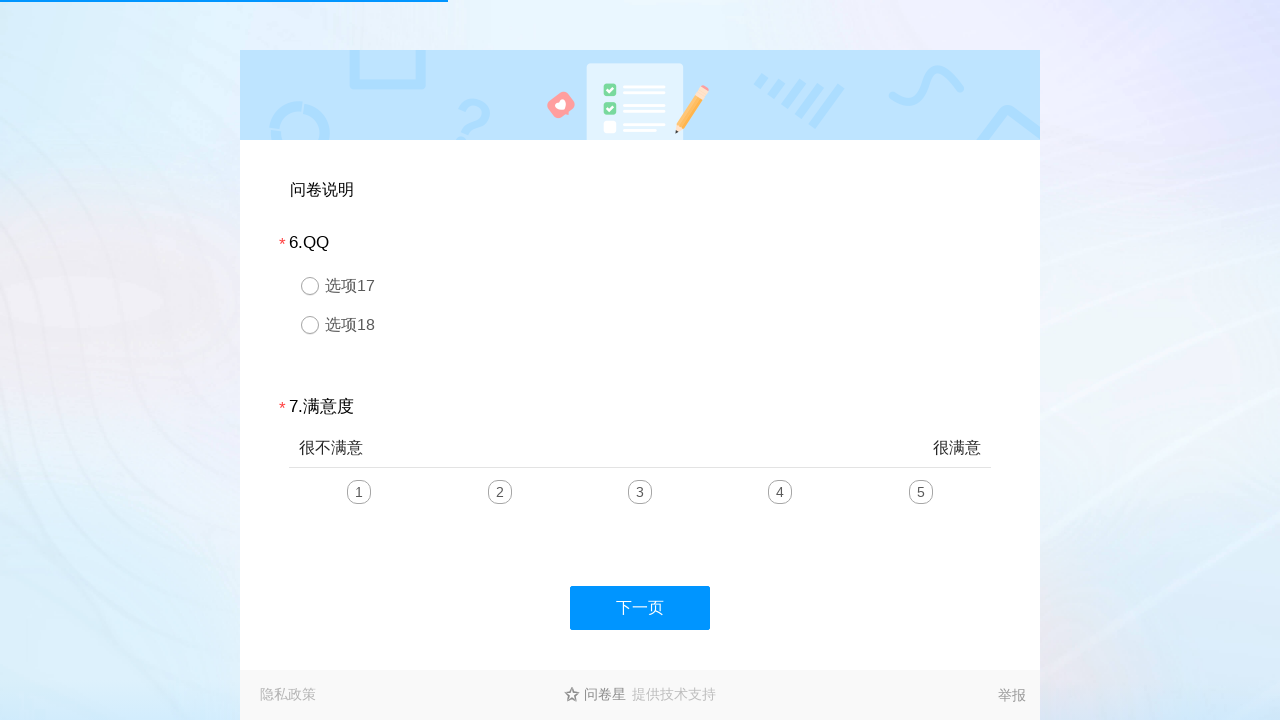

Processing question 6 with type 3
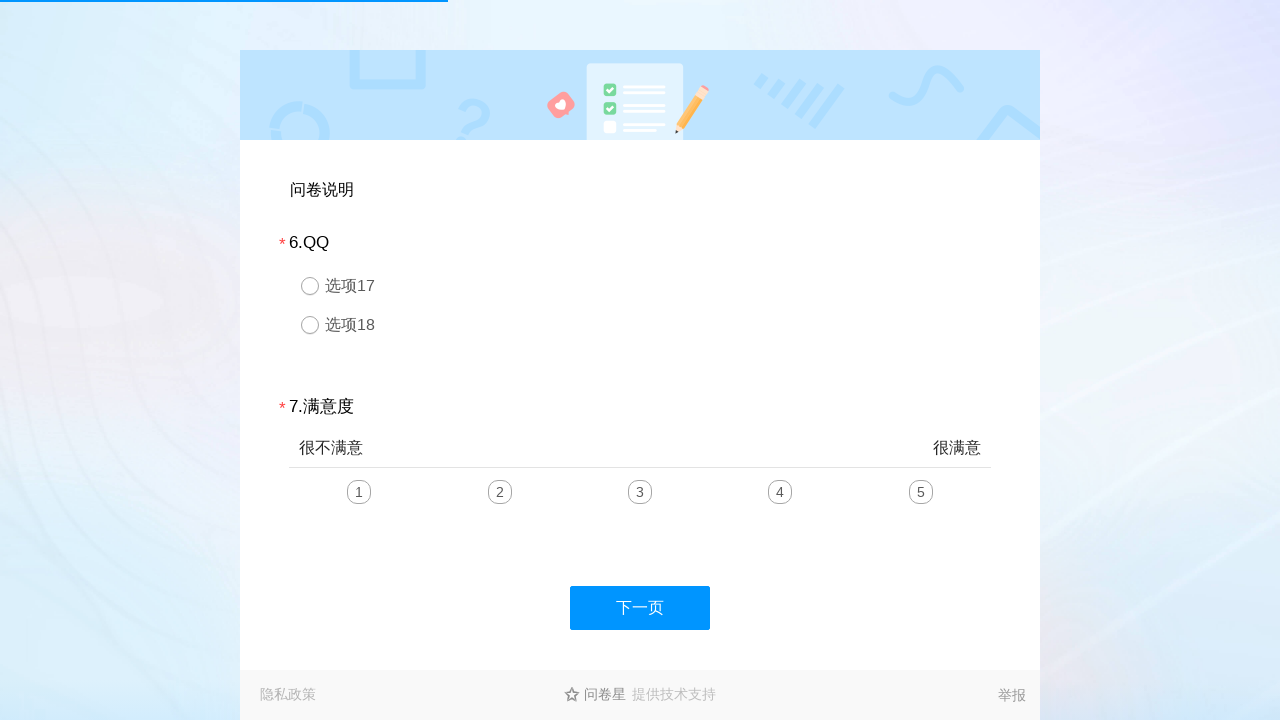

Selected option 2 for single-choice question 6 at (640, 325) on #div6 > div.ui-controlgroup > div:nth-child(2)
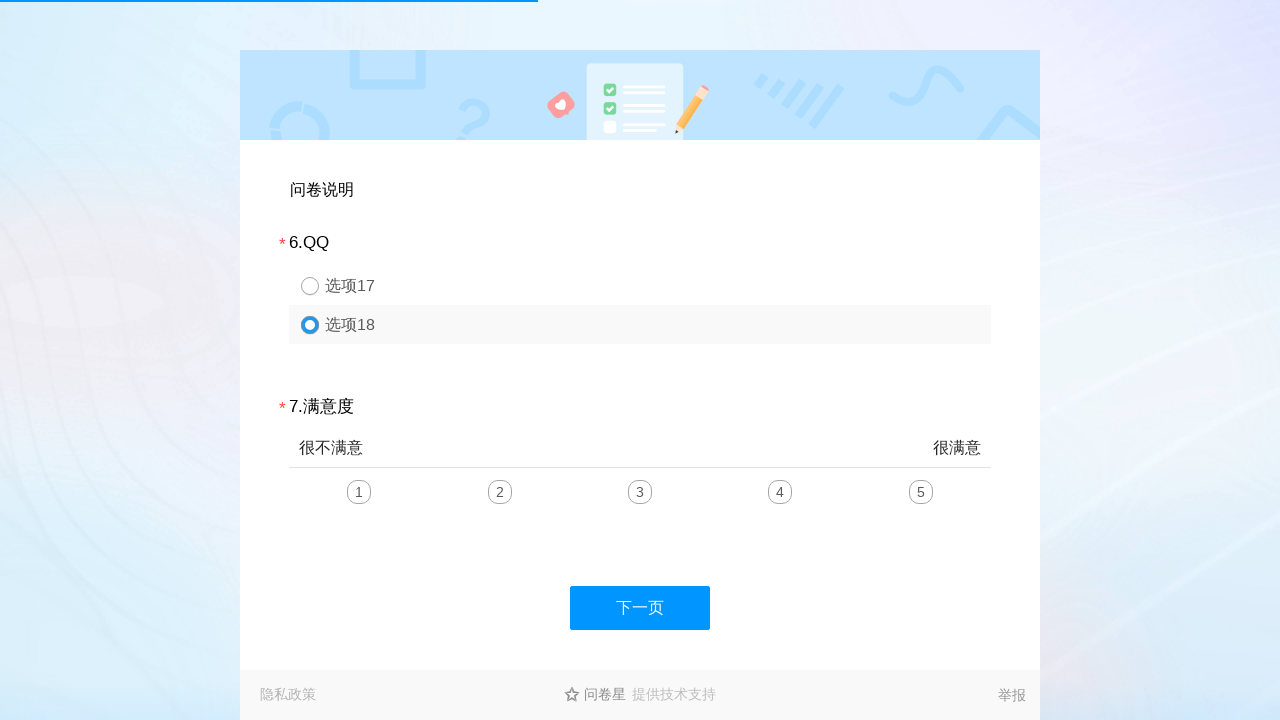

Processing question 7 with type 5
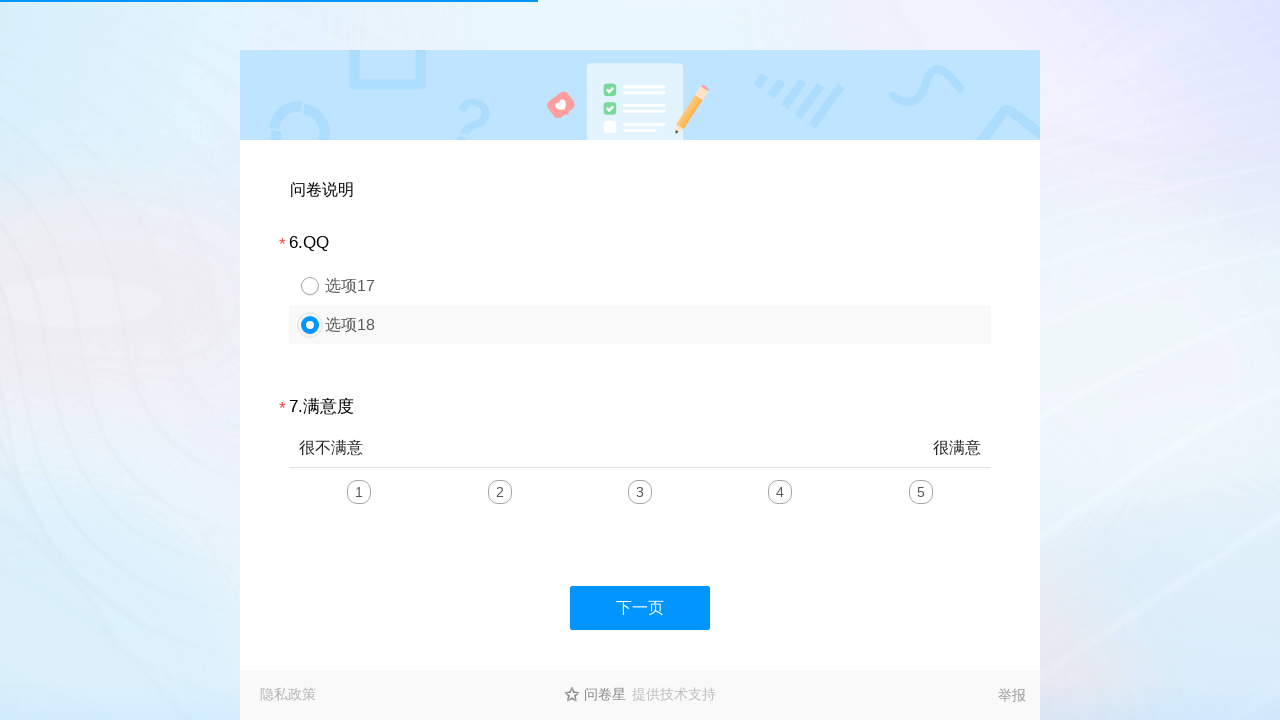

Selected scale option 2 for scale question 7 at (500, 492) on #div7 > div.scale-div > div > ul > li:nth-child(2)
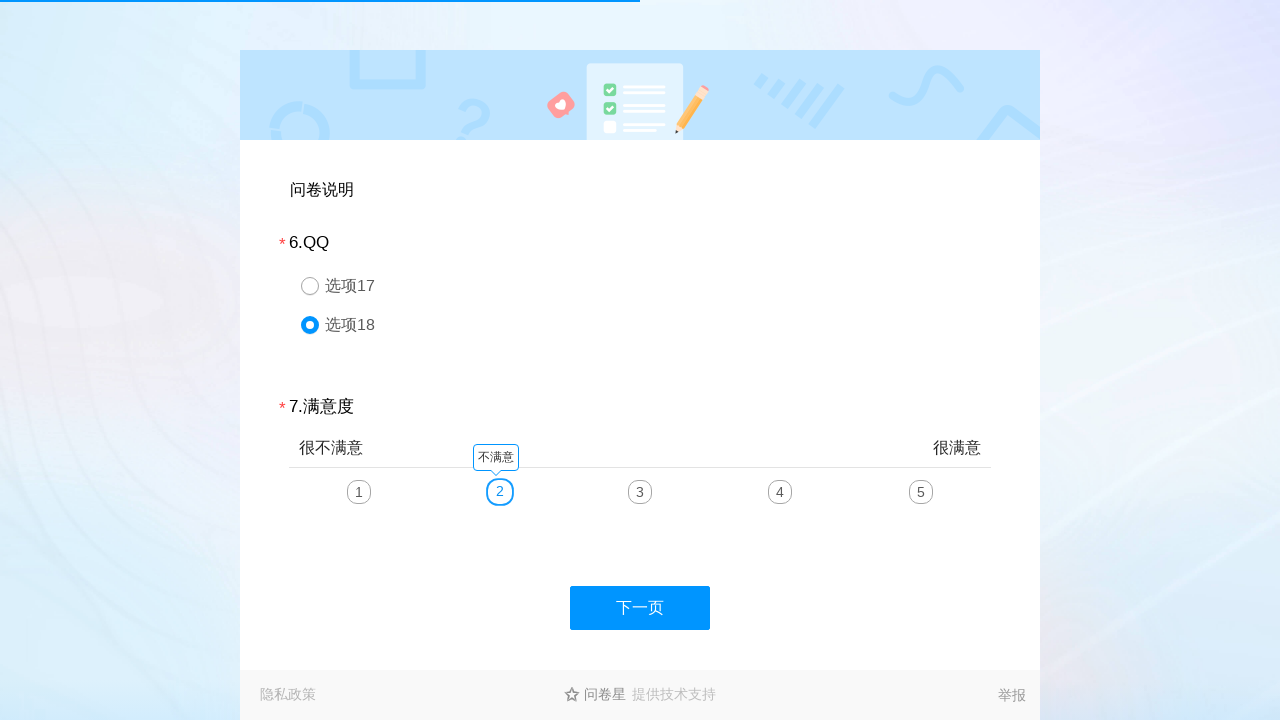

Waited 500ms after processing page 3
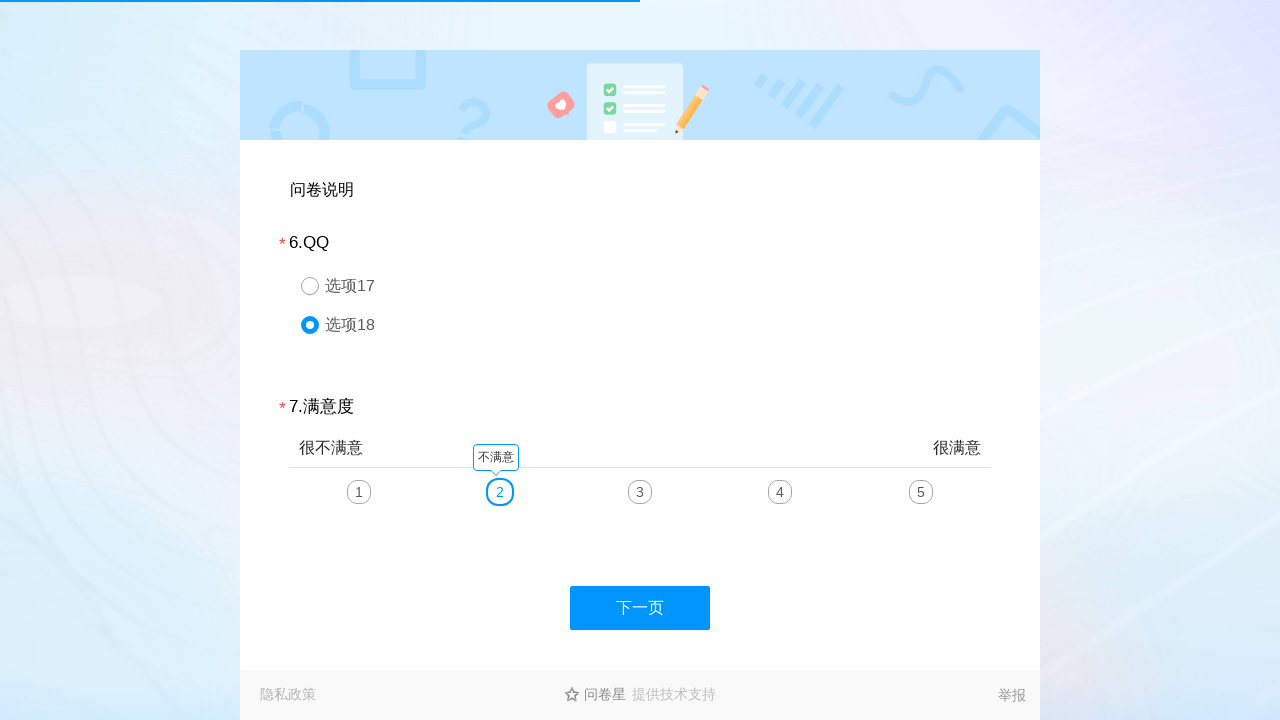

Clicked next button to proceed to page 4 at (640, 608) on #divNext
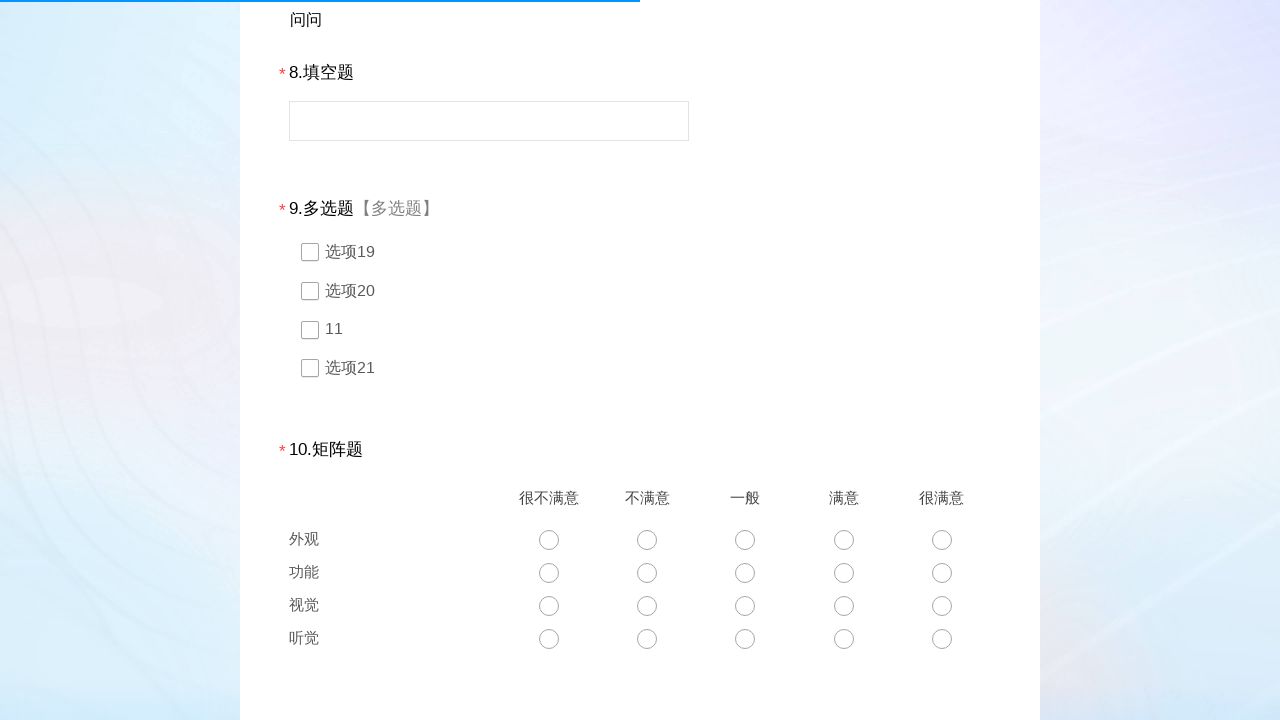

Waited 500ms for next page to load
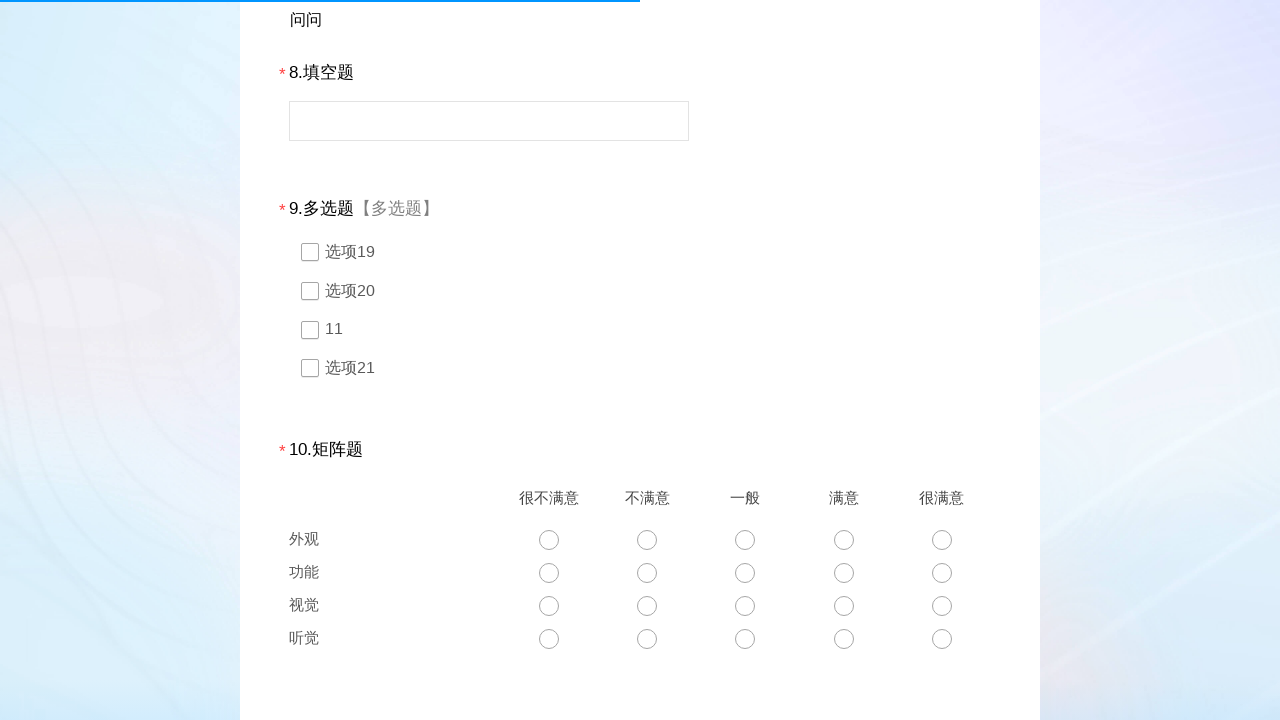

Retrieved 8 questions from page 4
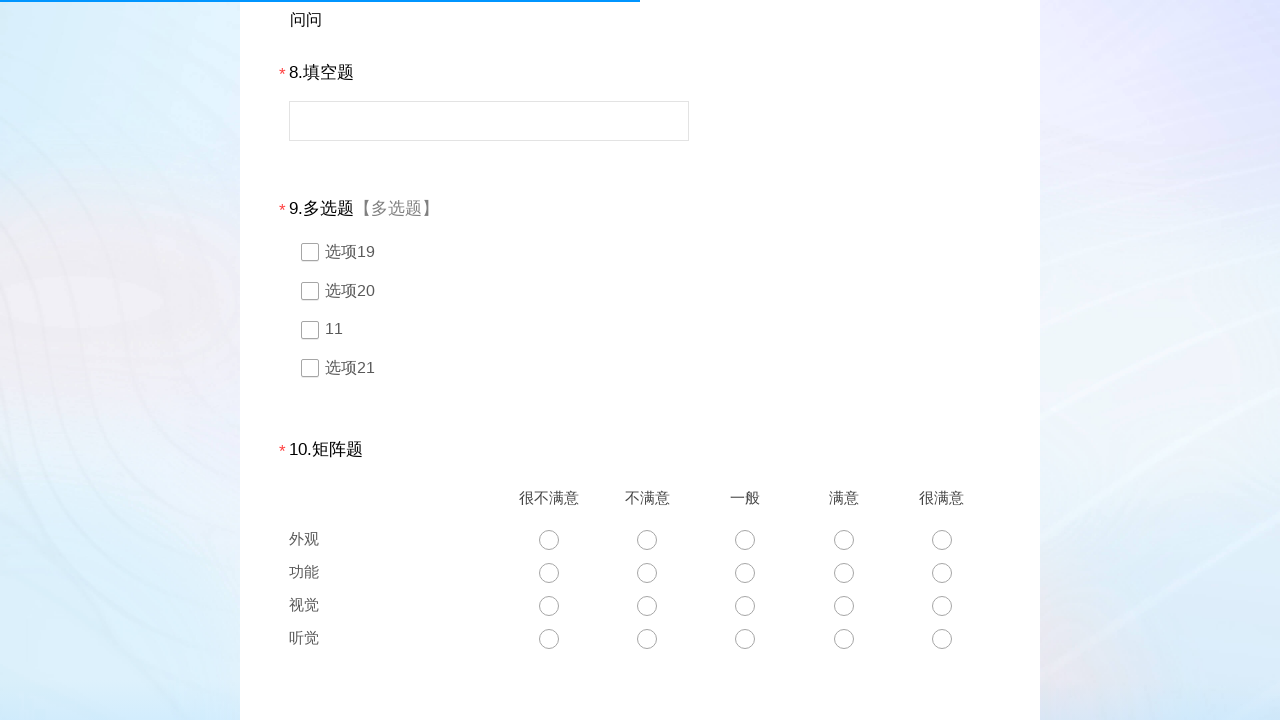

Processing question 8 with type 1
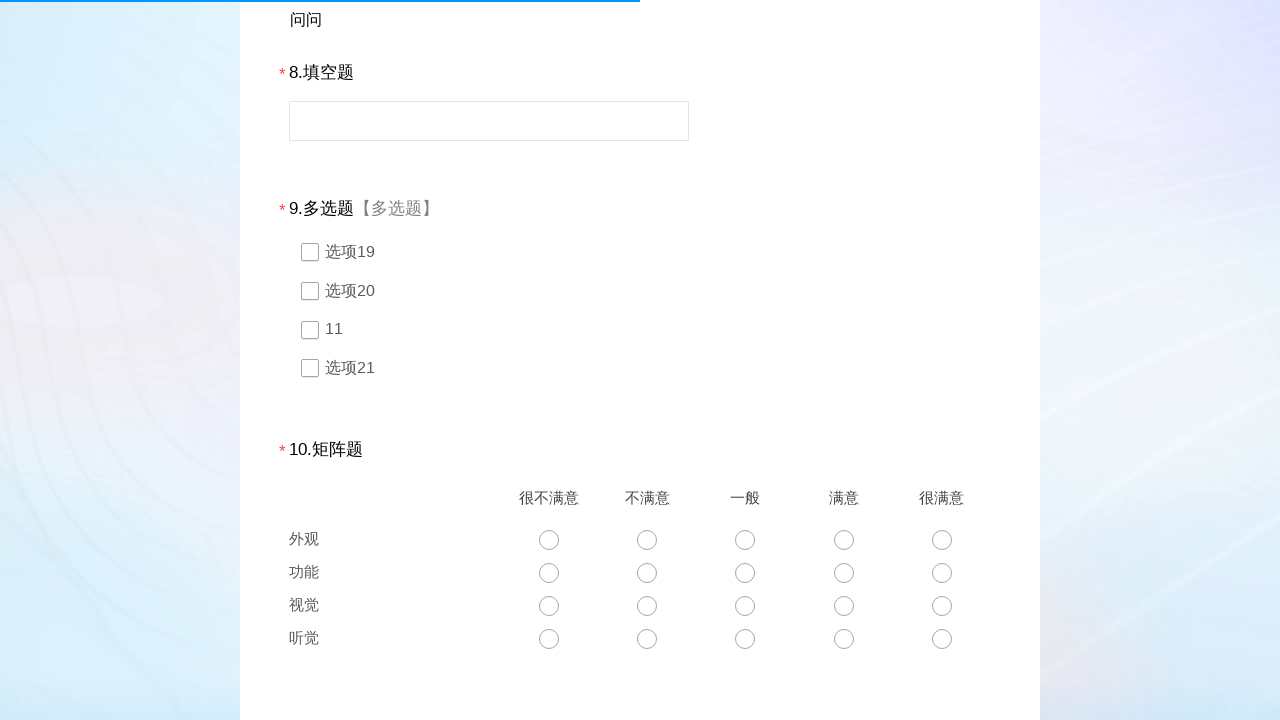

Filled text response for question 8 on #q8
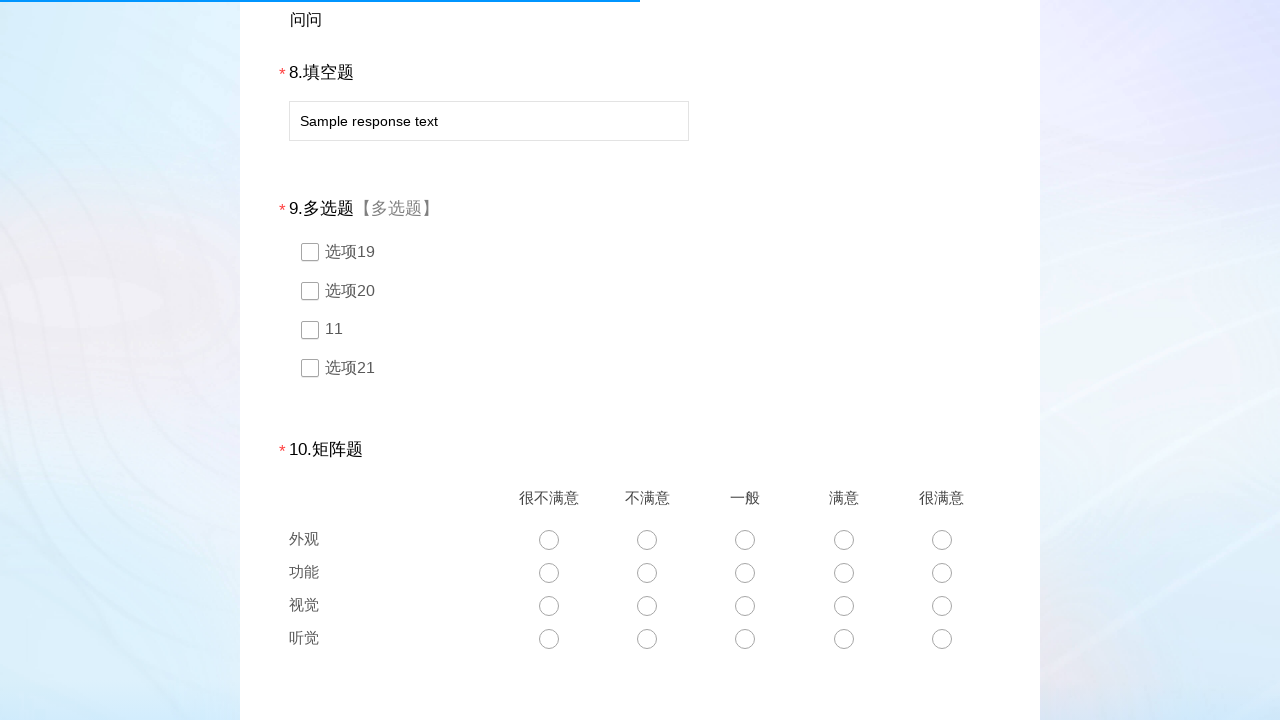

Processing question 9 with type 4
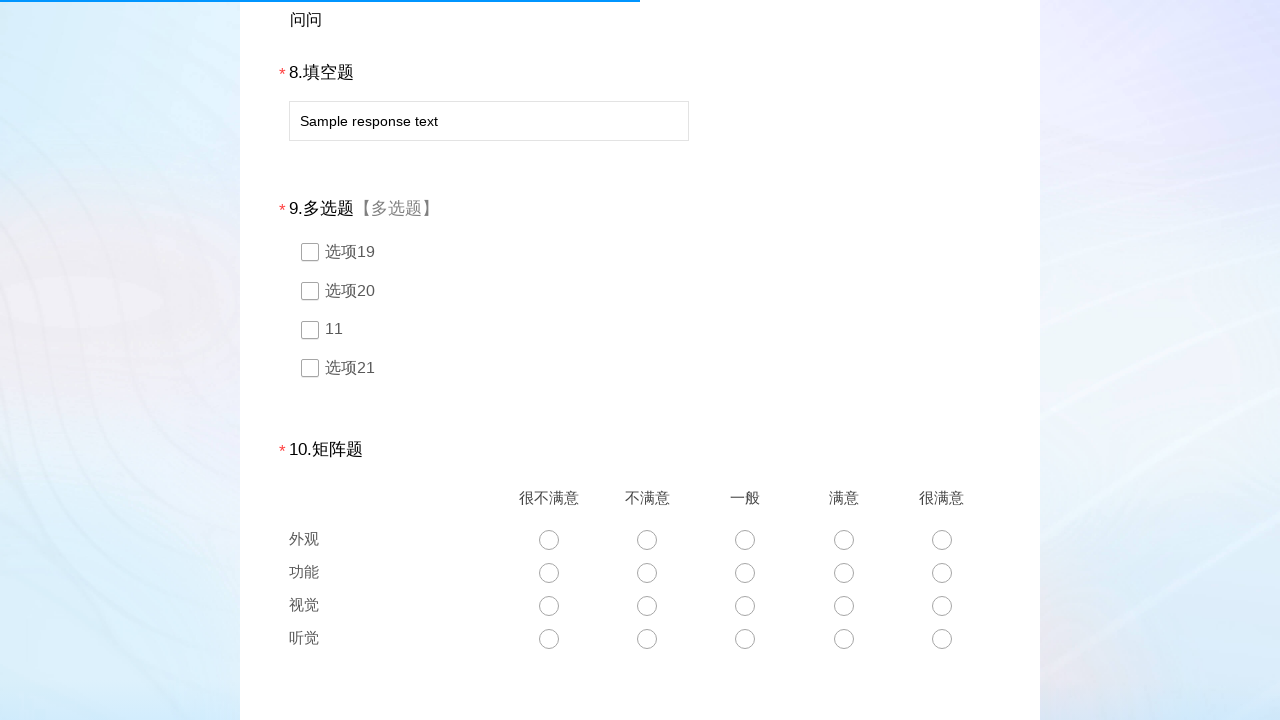

Selected option 3 for multiple-choice question 9 at (640, 329) on #div9 > div.ui-controlgroup > div:nth-child(3)
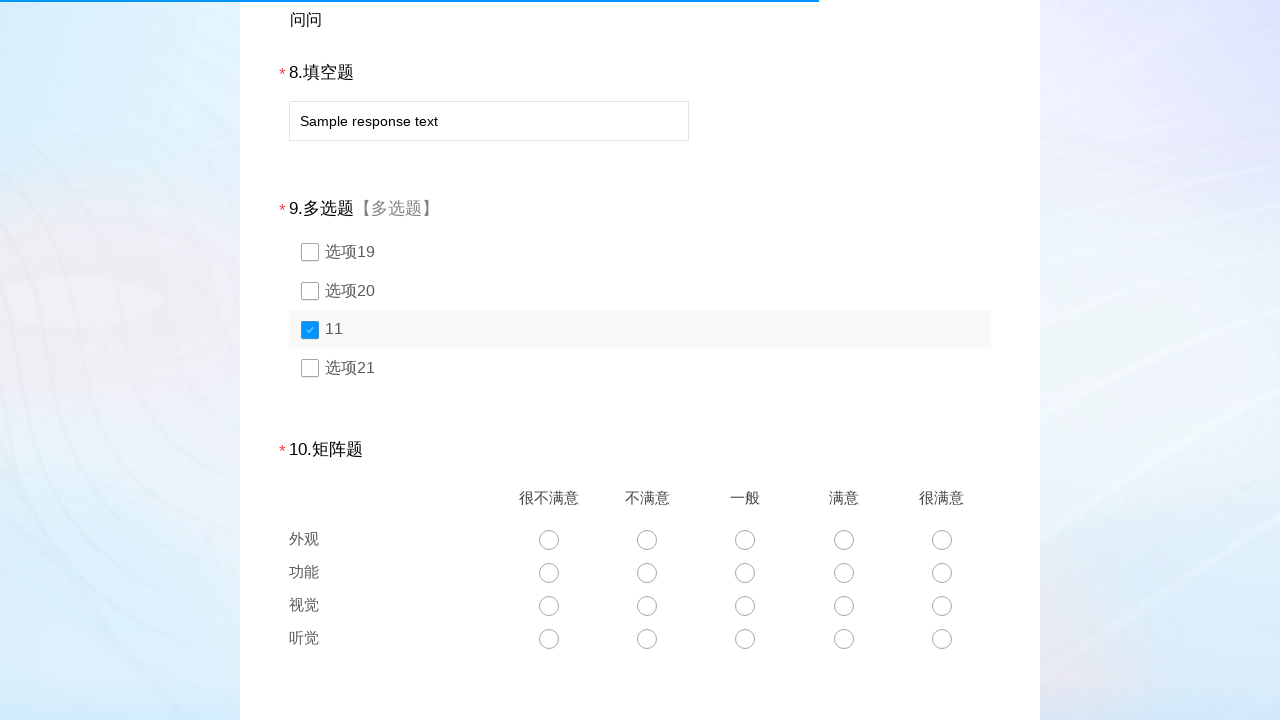

Selected option 1 for multiple-choice question 9 at (640, 252) on #div9 > div.ui-controlgroup > div:nth-child(1)
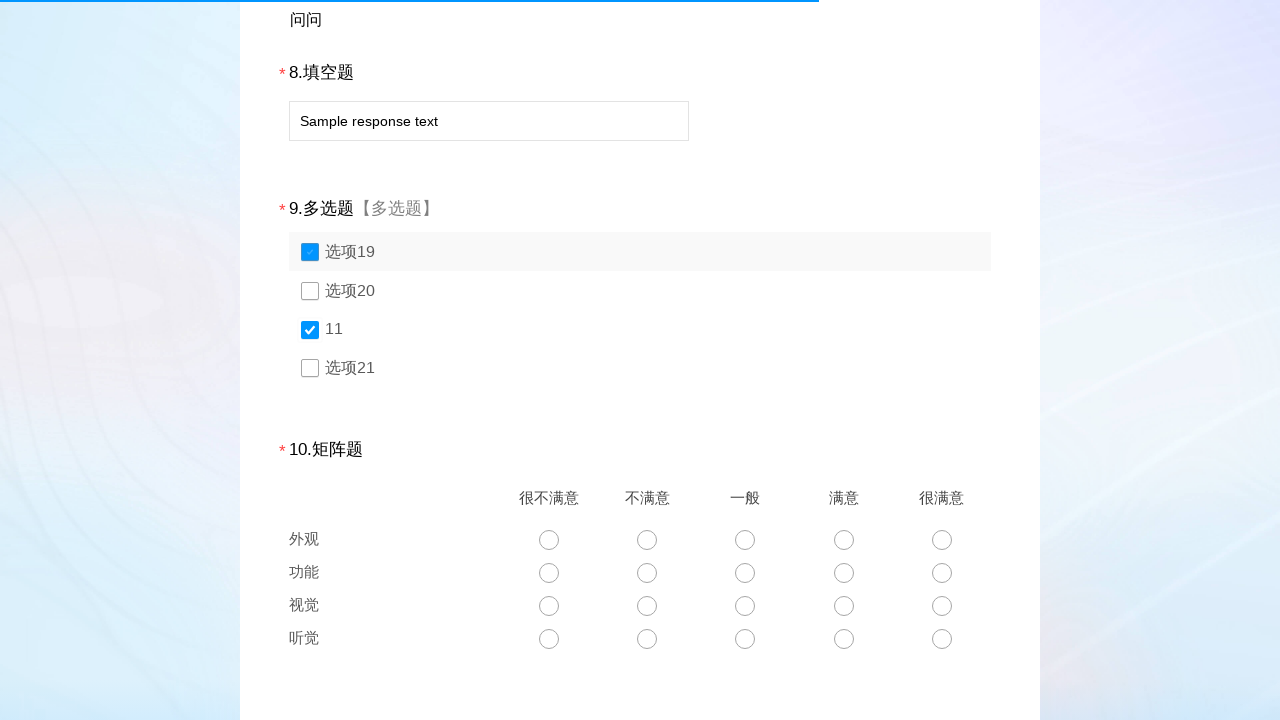

Selected option 2 for multiple-choice question 9 at (640, 291) on #div9 > div.ui-controlgroup > div:nth-child(2)
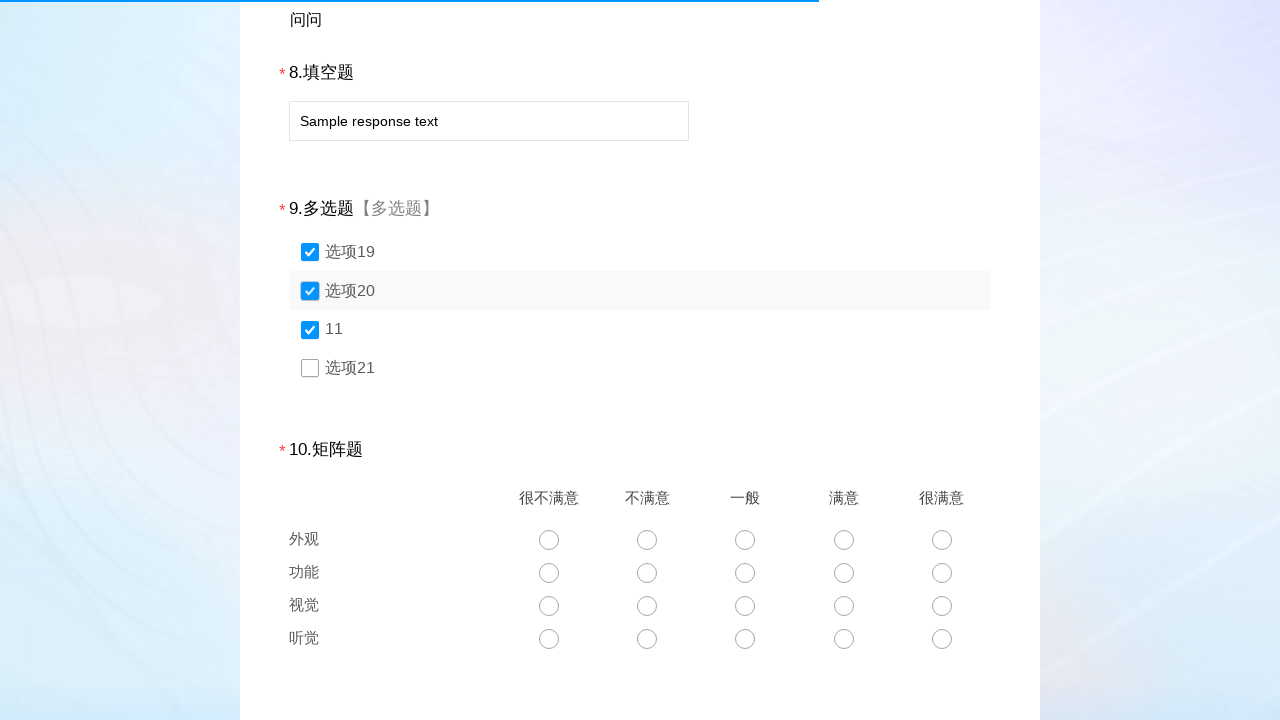

Processing question 10 with type 6
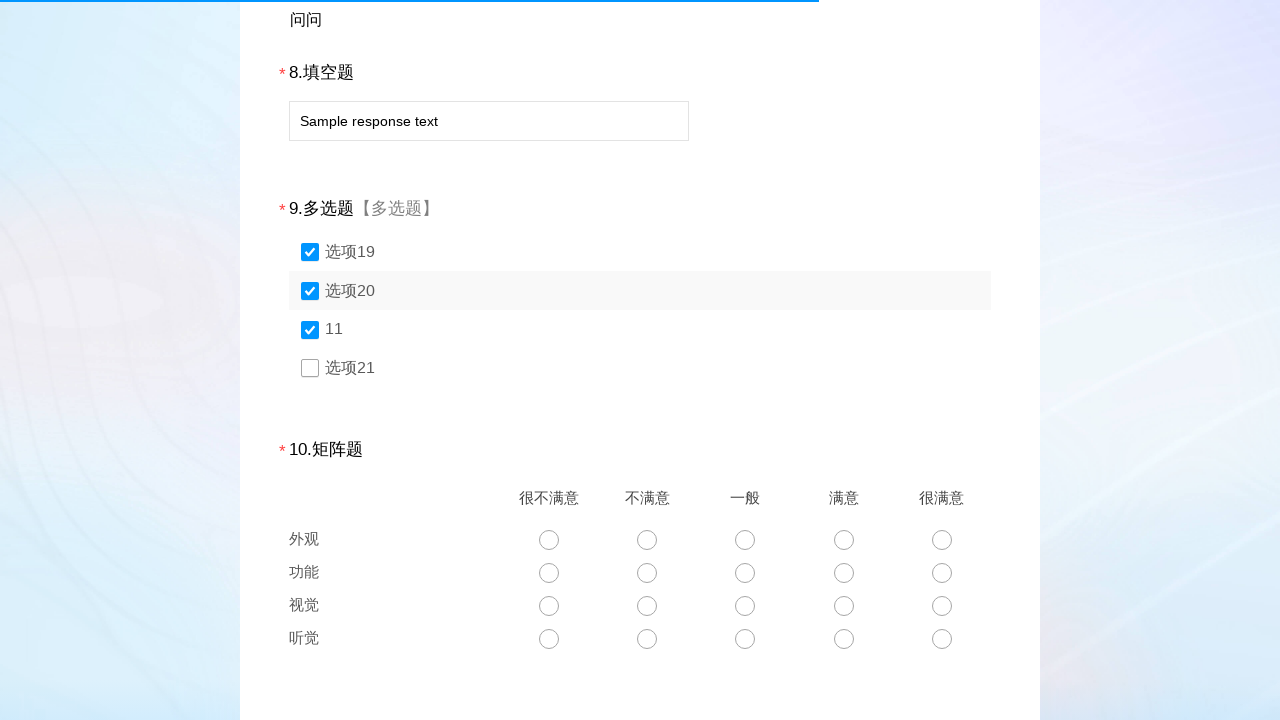

Processing question 11 with type 11
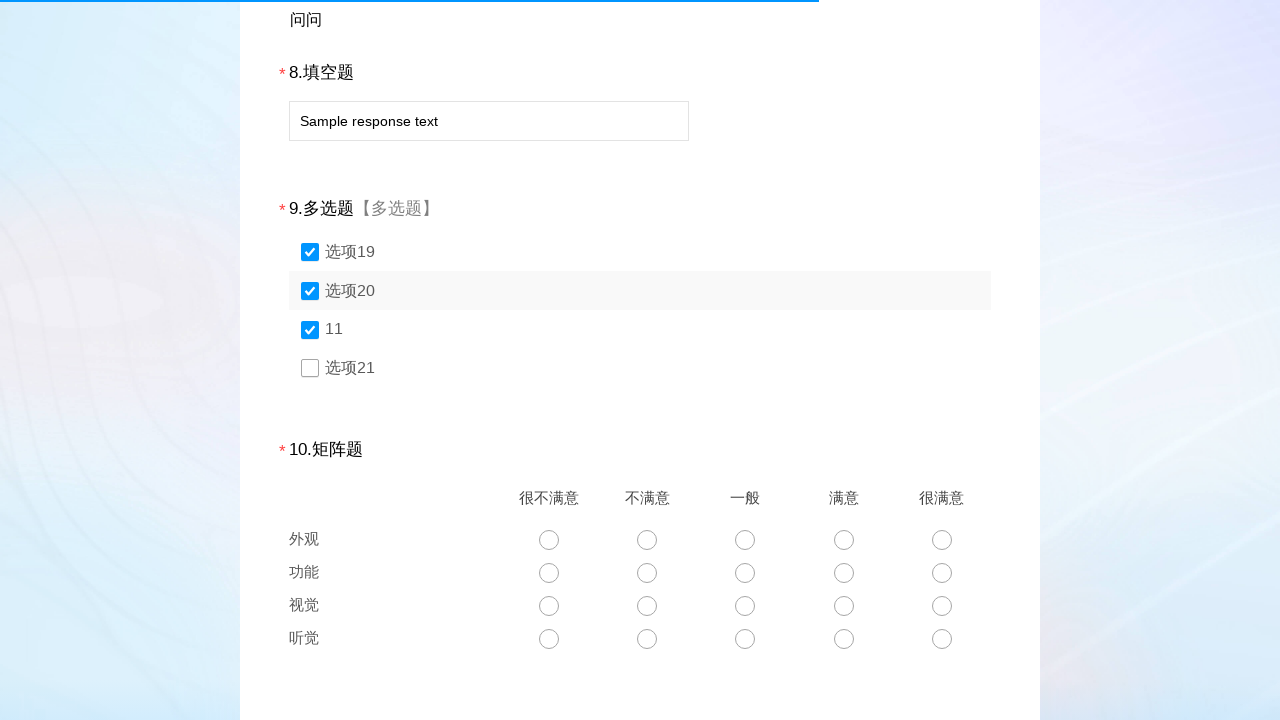

Processing question 12 with type 5
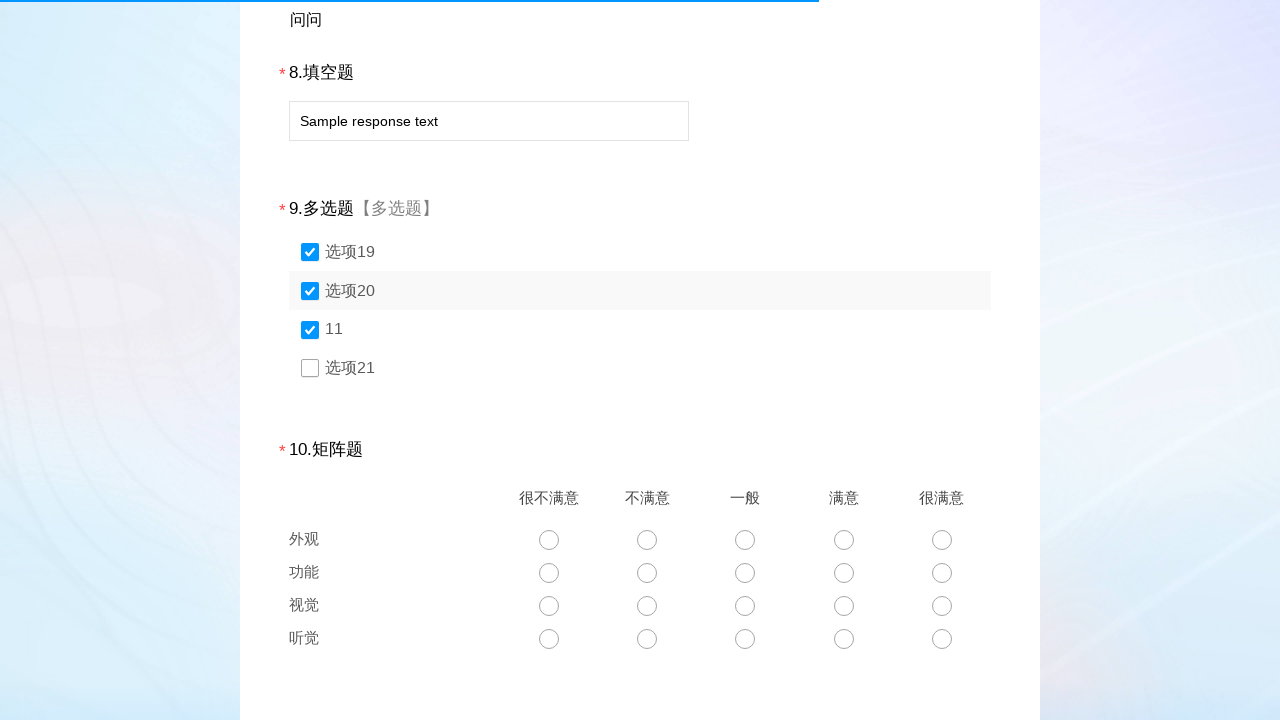

Selected scale option 2 for scale question 12 at (388, 360) on #div12 > div.scale-div > div > ul > li:nth-child(2)
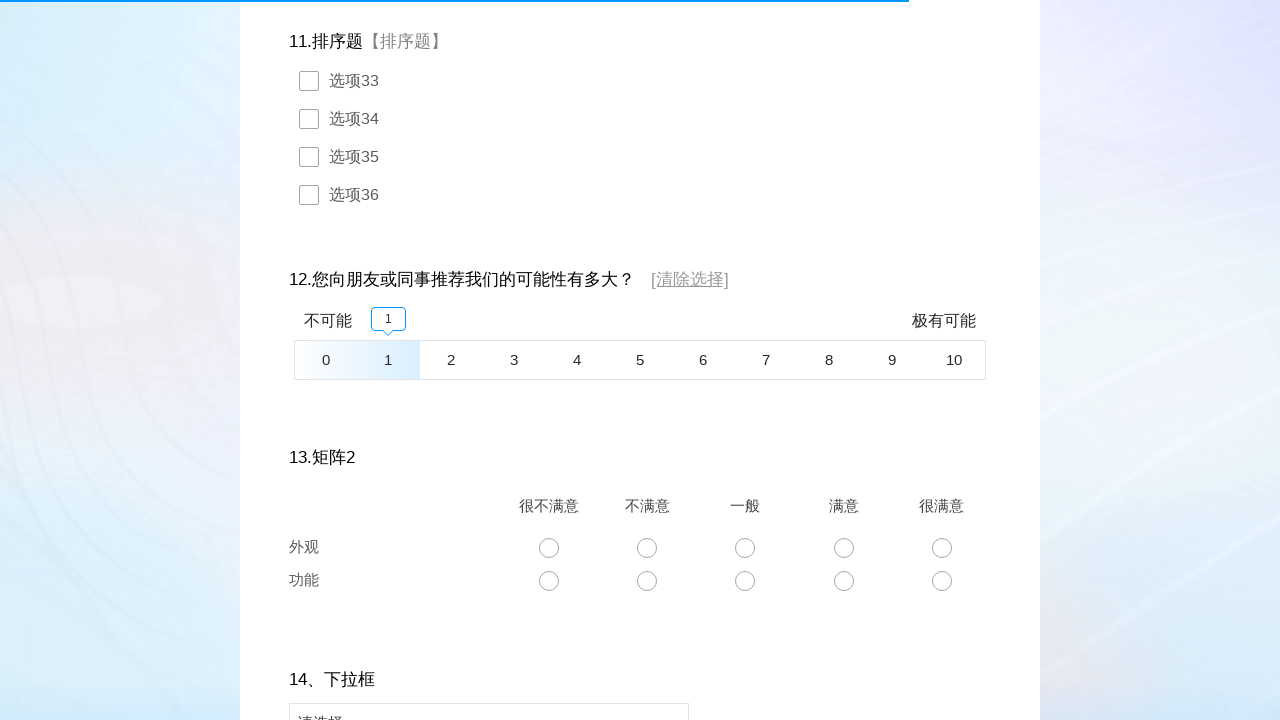

Processing question 13 with type 6
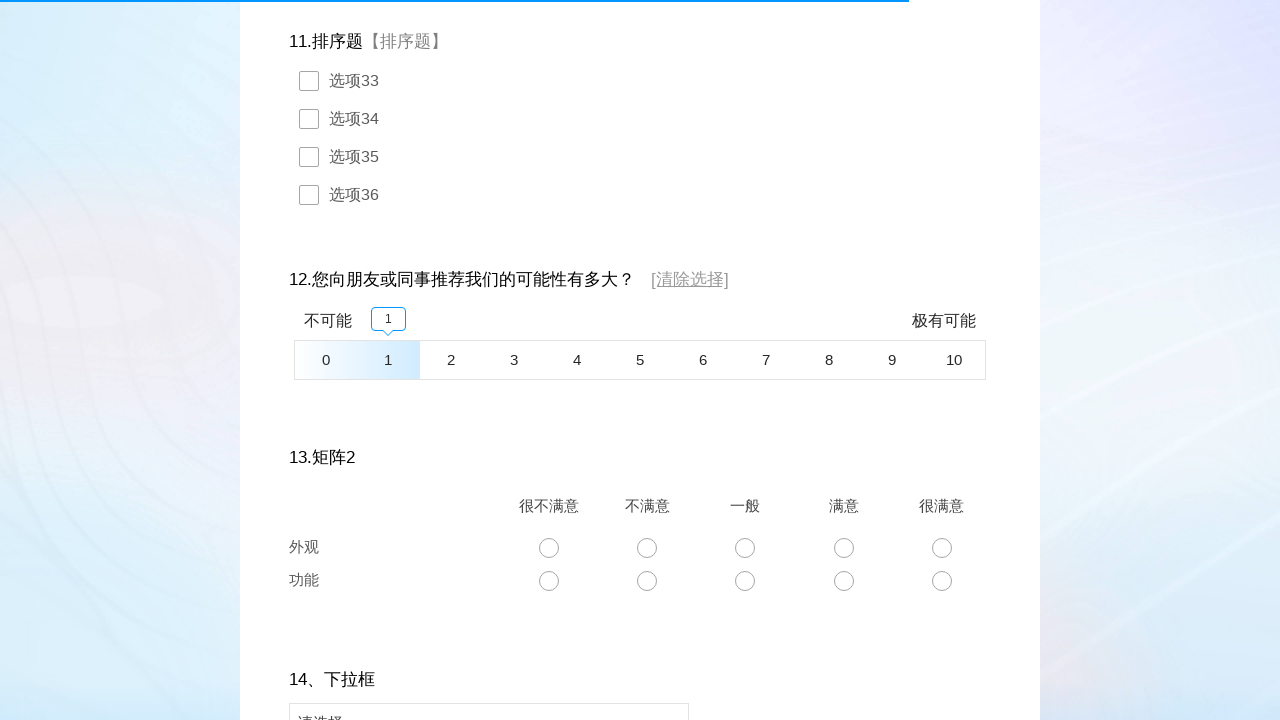

Processing question 14 with type 7
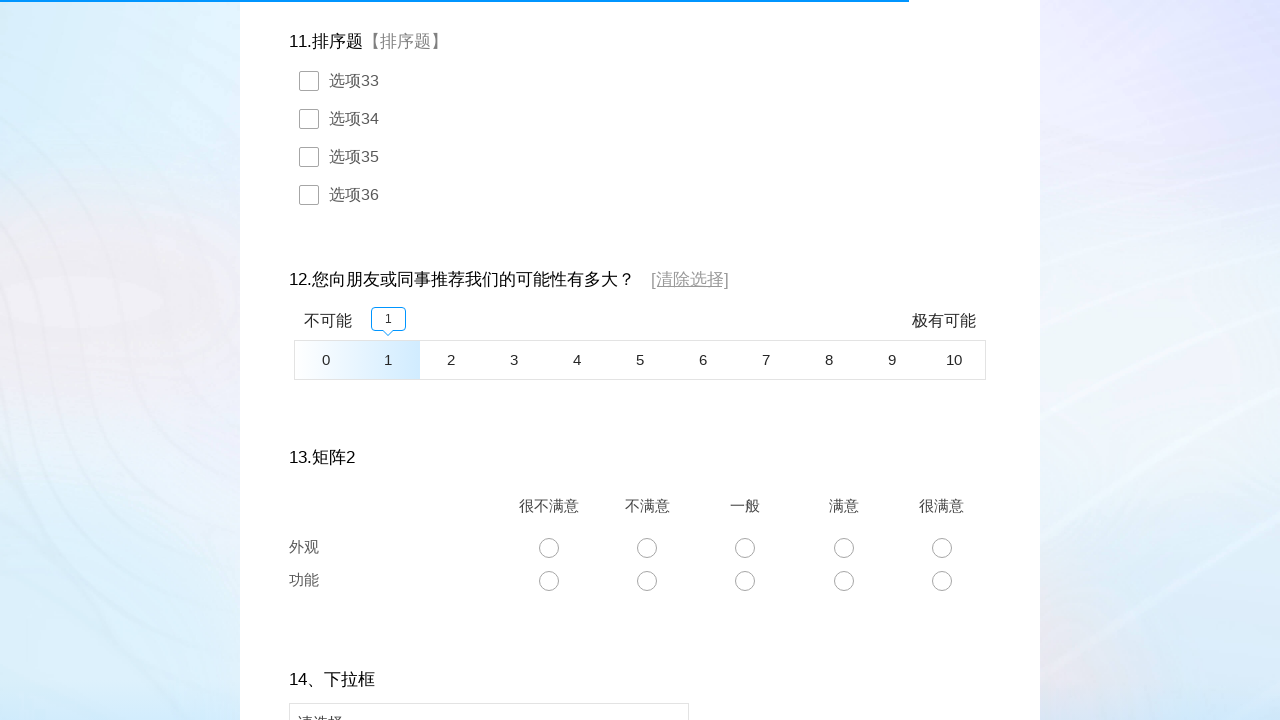

Waited 500ms after processing page 4
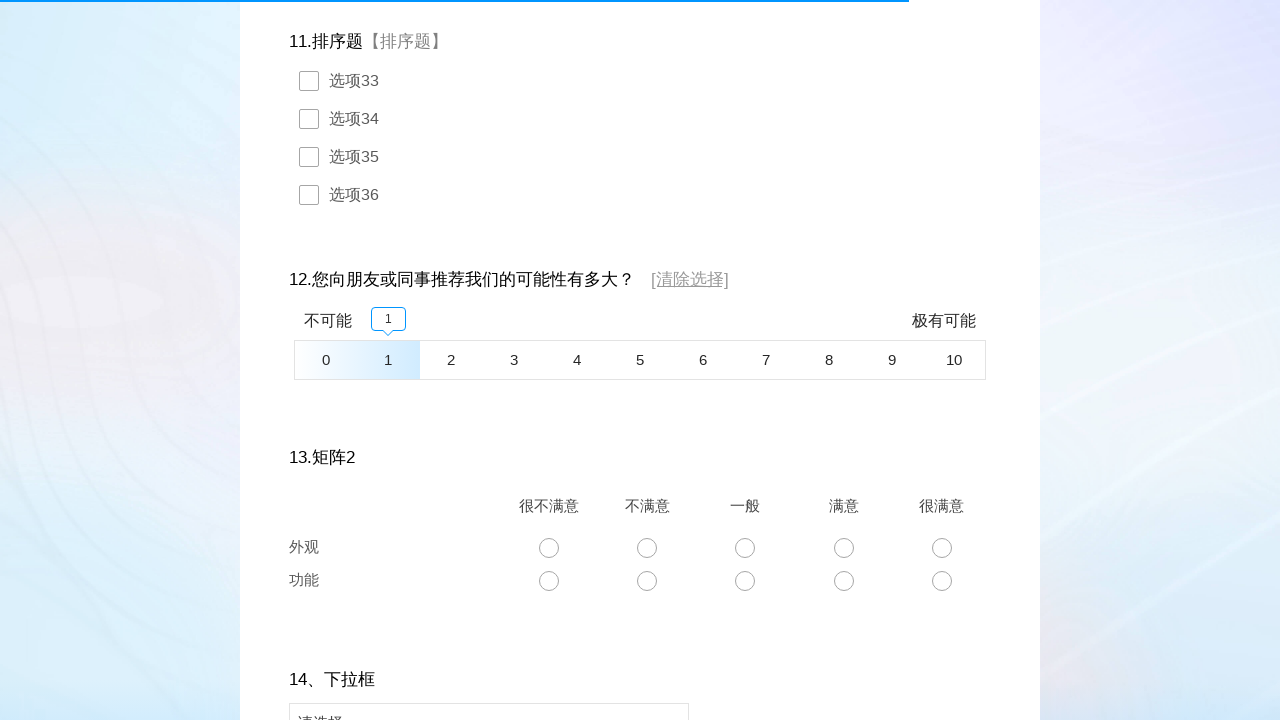

Clicked submit button to submit survey at (640, 608) on xpath=//*[@id="ctlNext"]
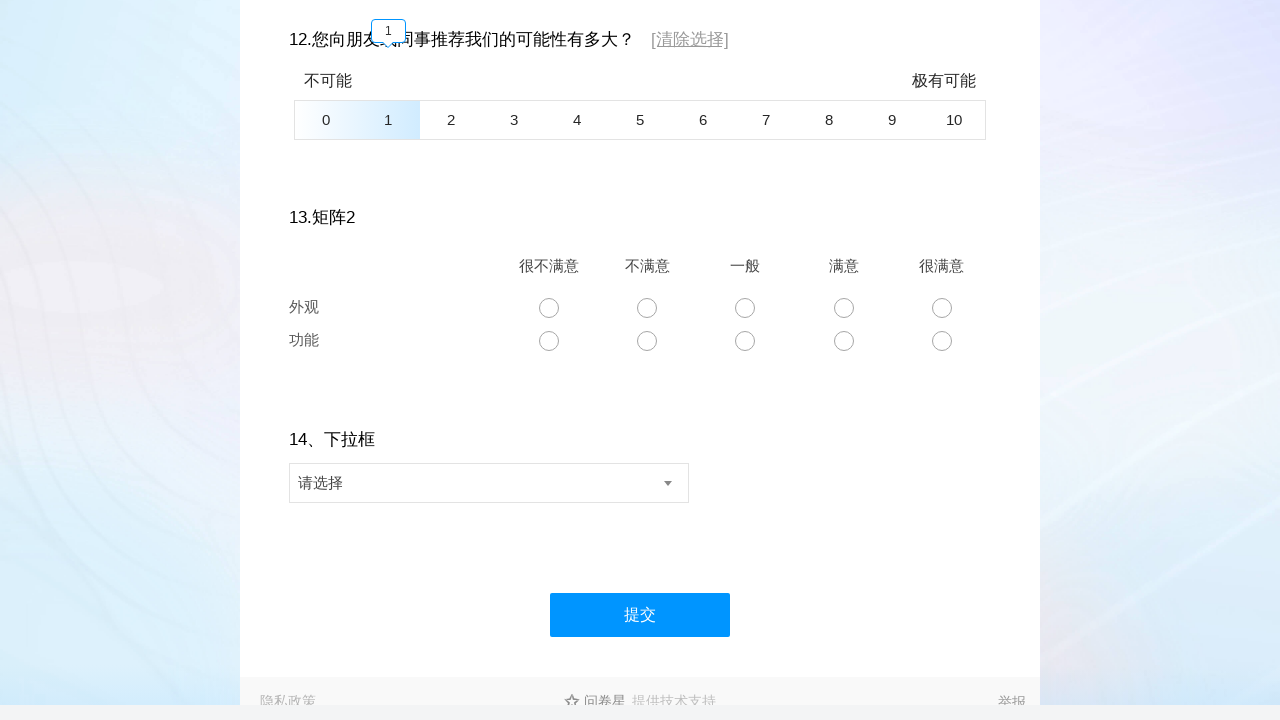

Waited 1000ms for any confirmation dialog to appear
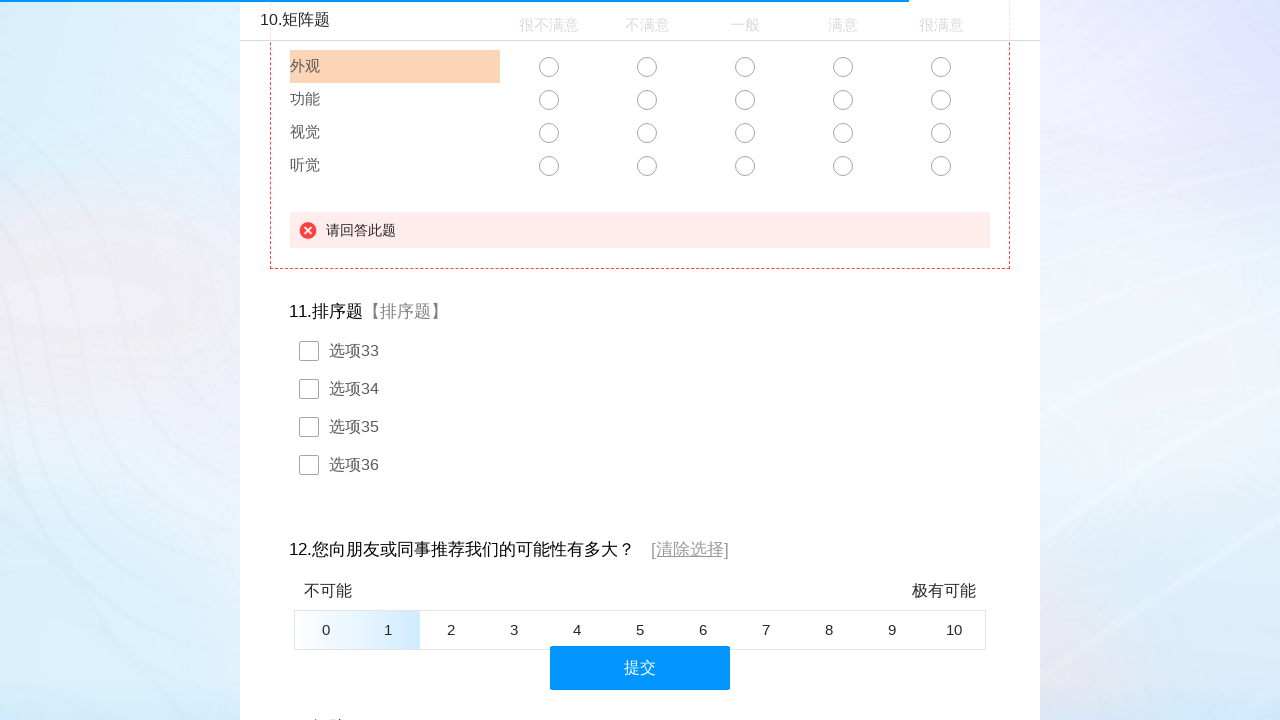

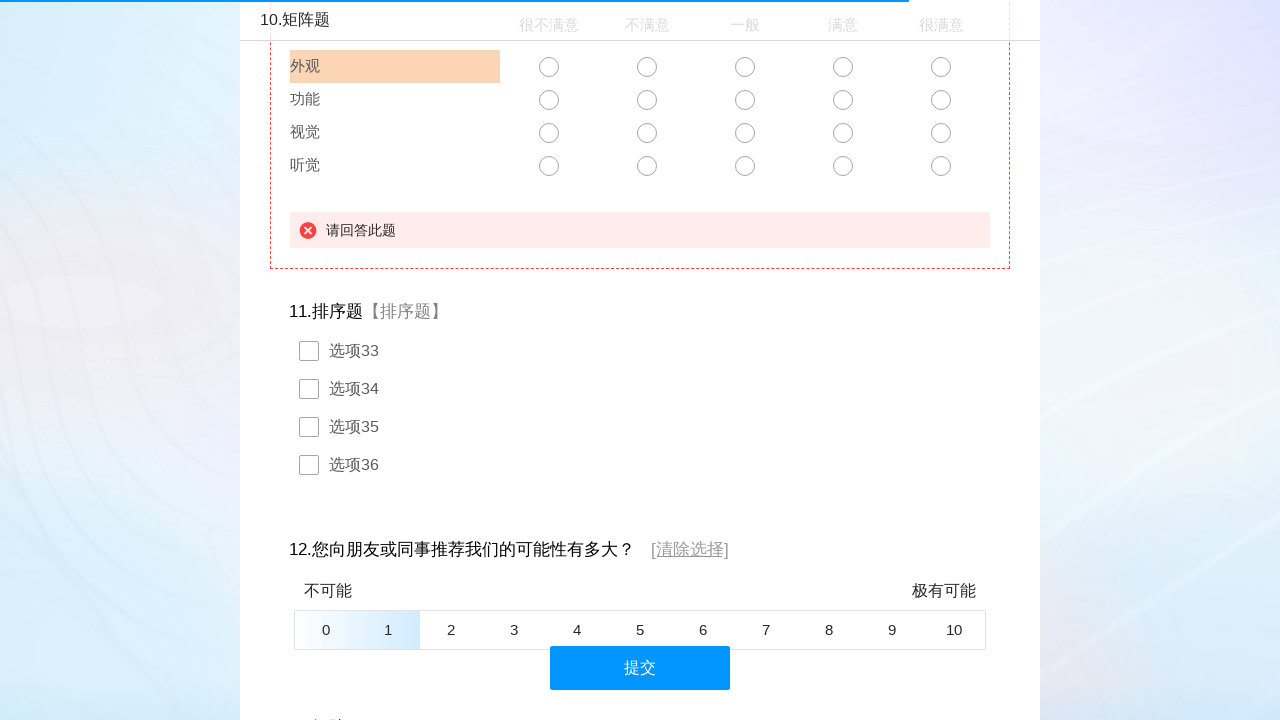